Tests drag and drop slider functionality by navigating to the drag and drop sliders page and moving a range slider from value 15 to 95 through multiple drag operations

Starting URL: https://www.lambdatest.com/selenium-playground/

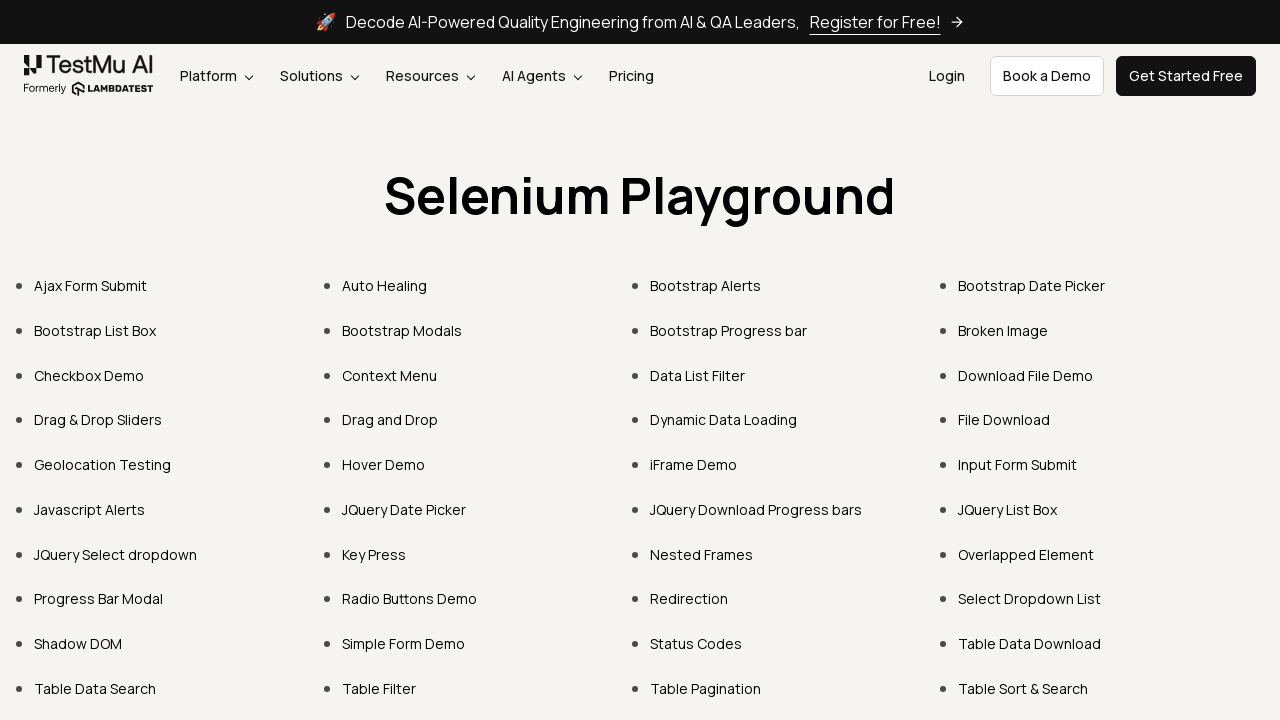

Clicked on Drag & Drop Sliders link at (98, 420) on xpath=//a[text()='Drag & Drop Sliders']
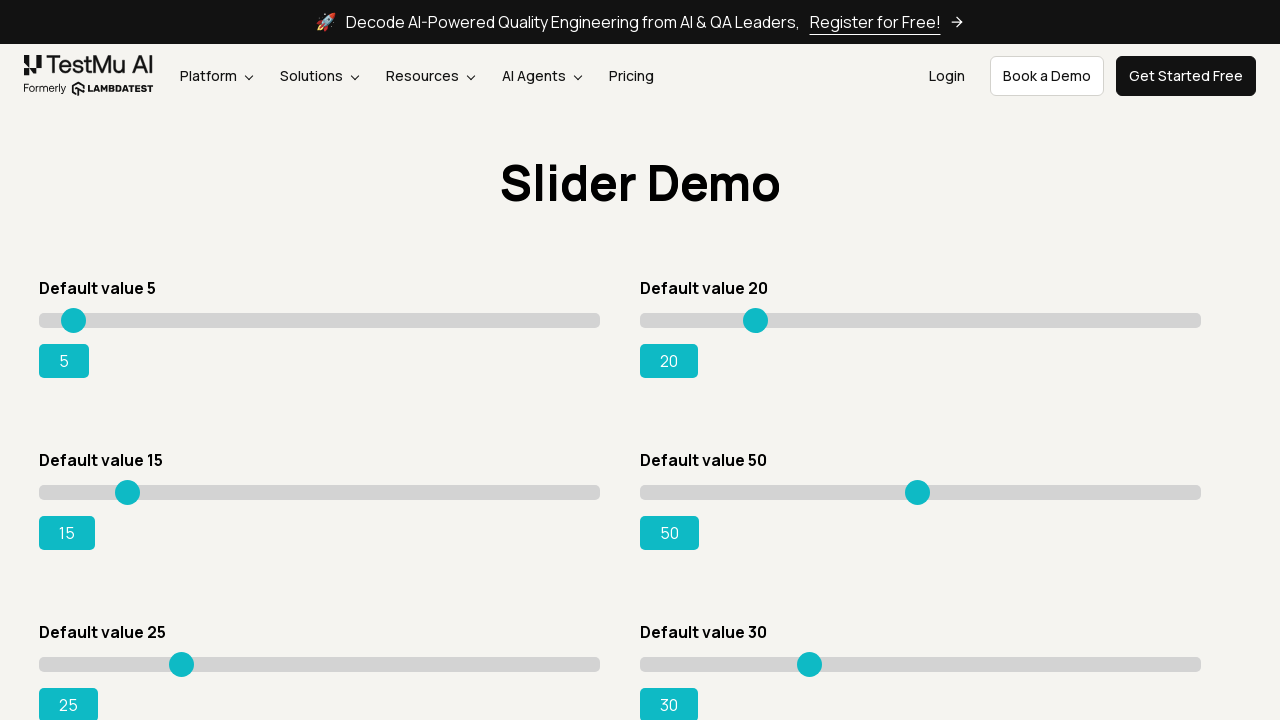

Waited for slider page to load
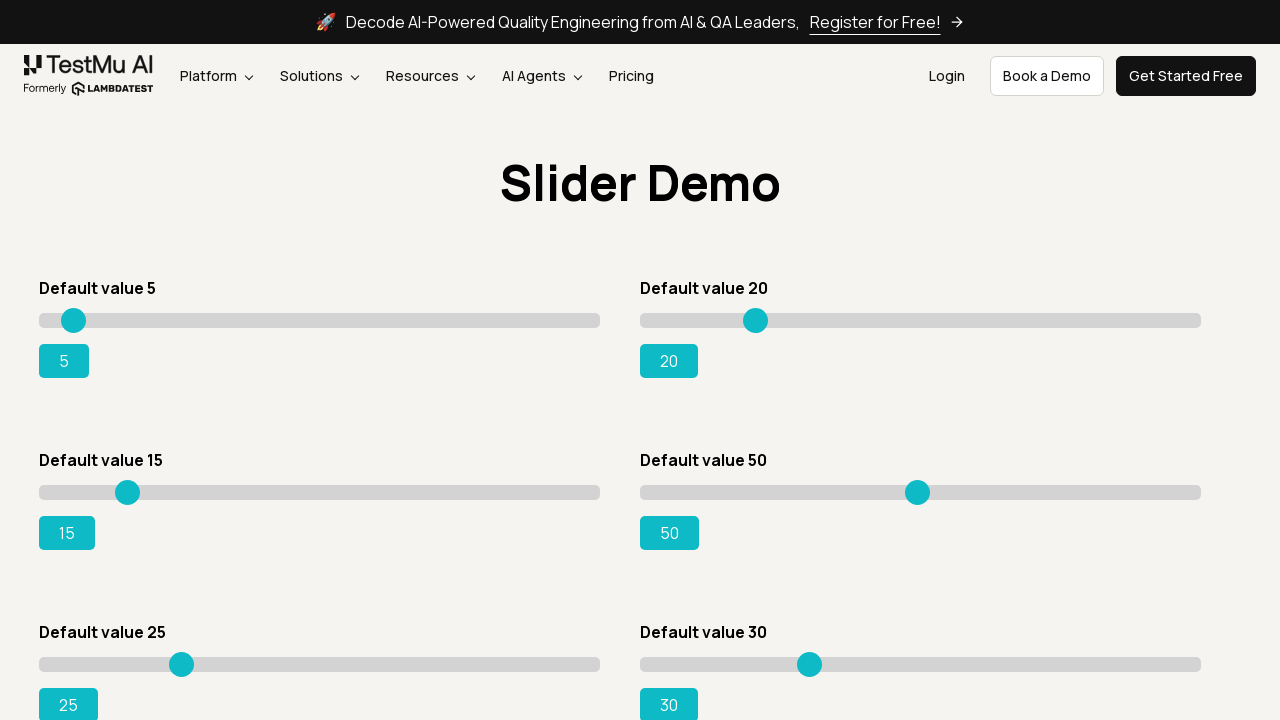

Located slider and output elements
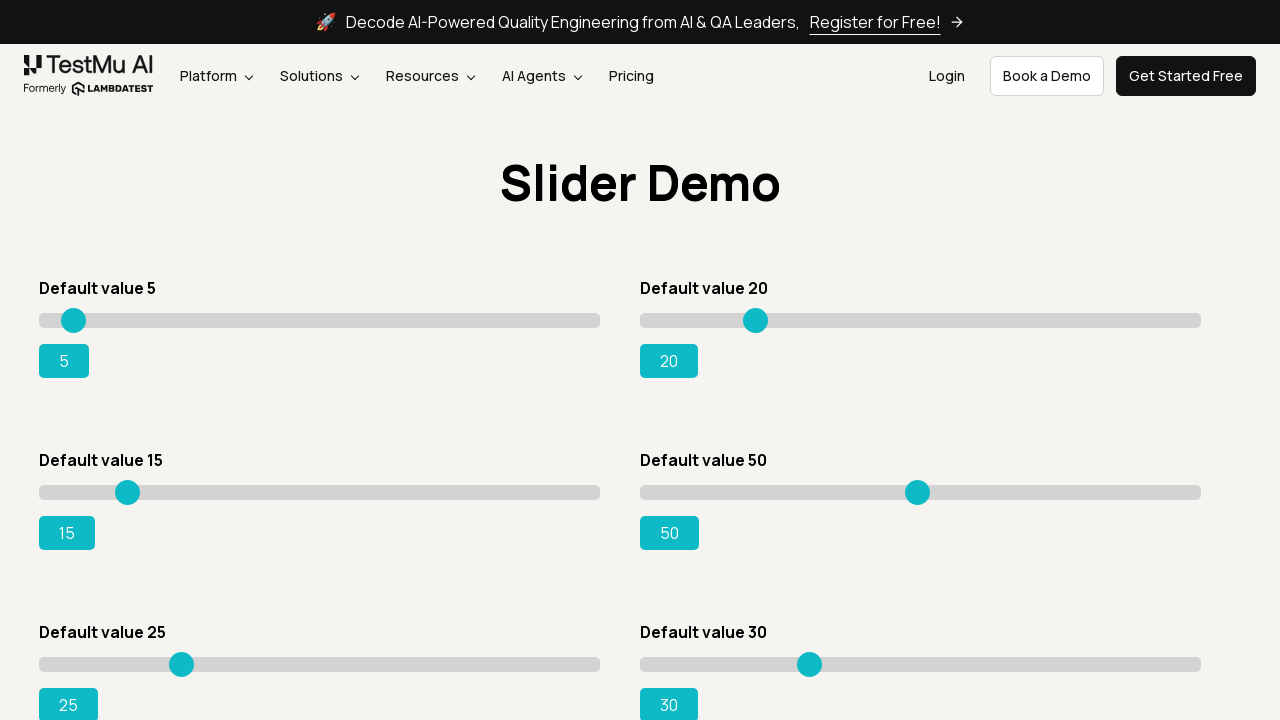

Retrieved bounding box of slider
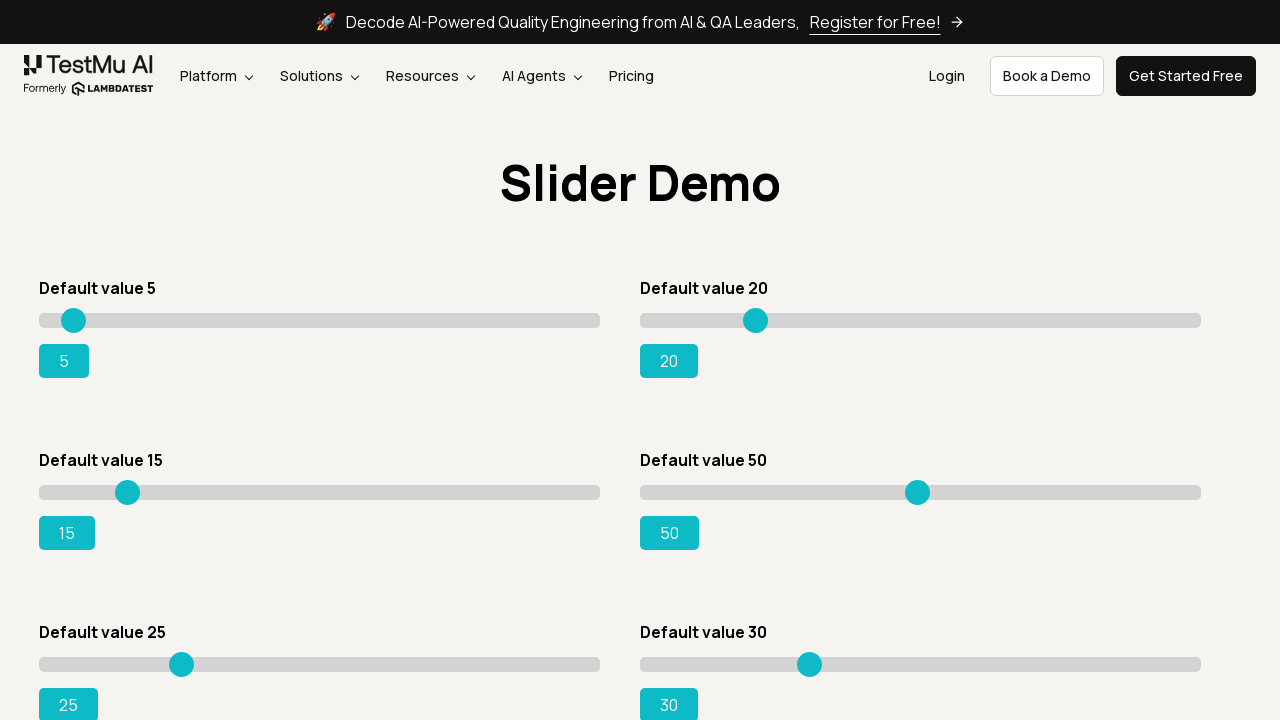

Dragged slider increment 1/31, offset now 15px at (54, 485)
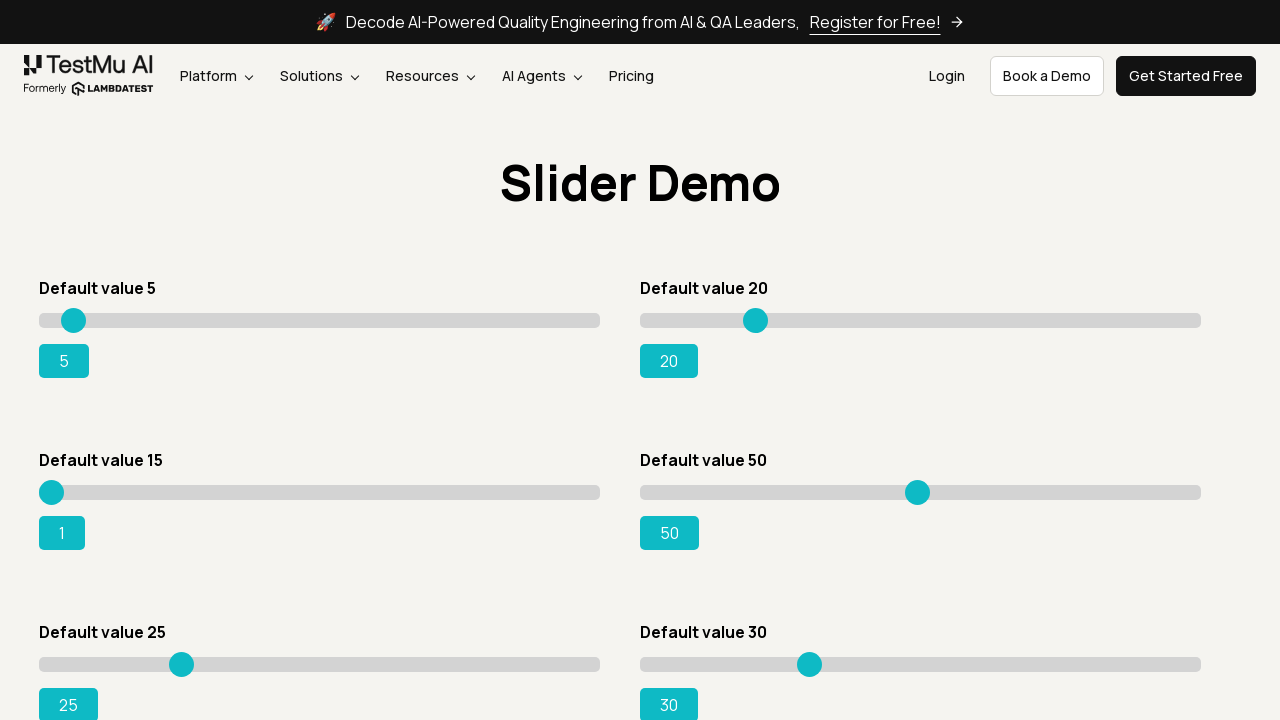

Dragged slider increment 2/31, offset now 30px at (69, 485)
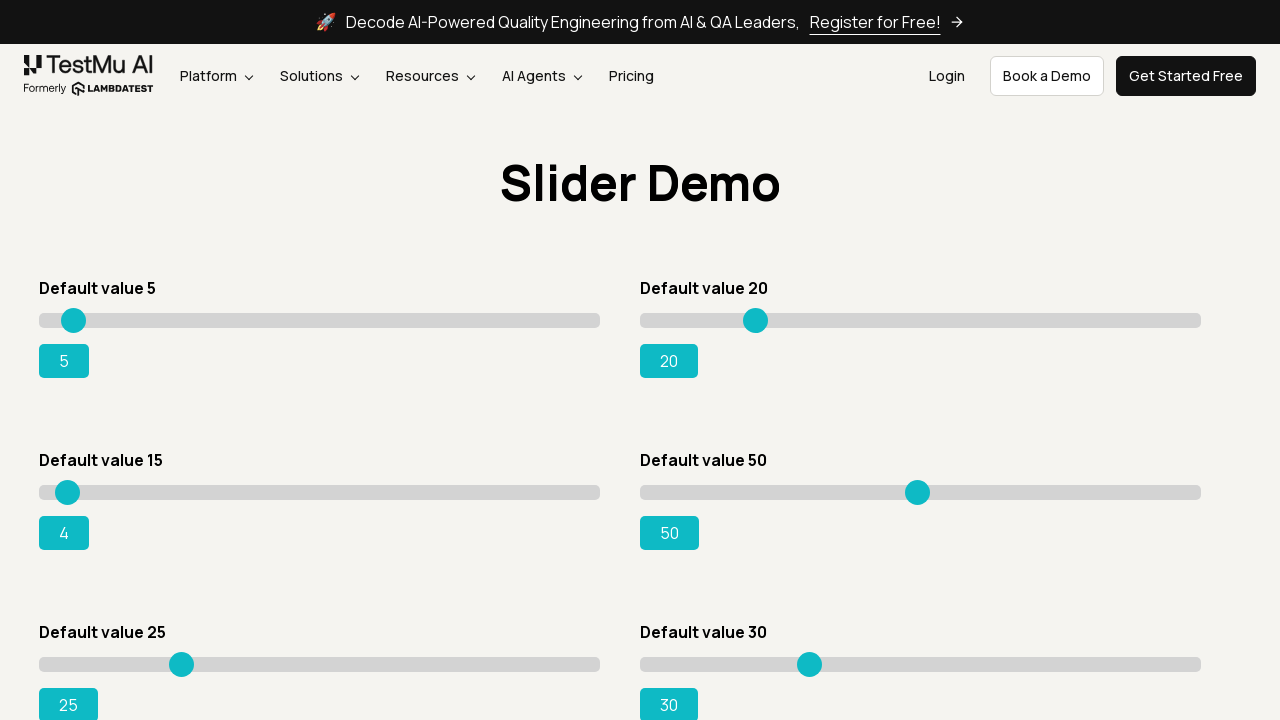

Dragged slider increment 3/31, offset now 45px at (84, 485)
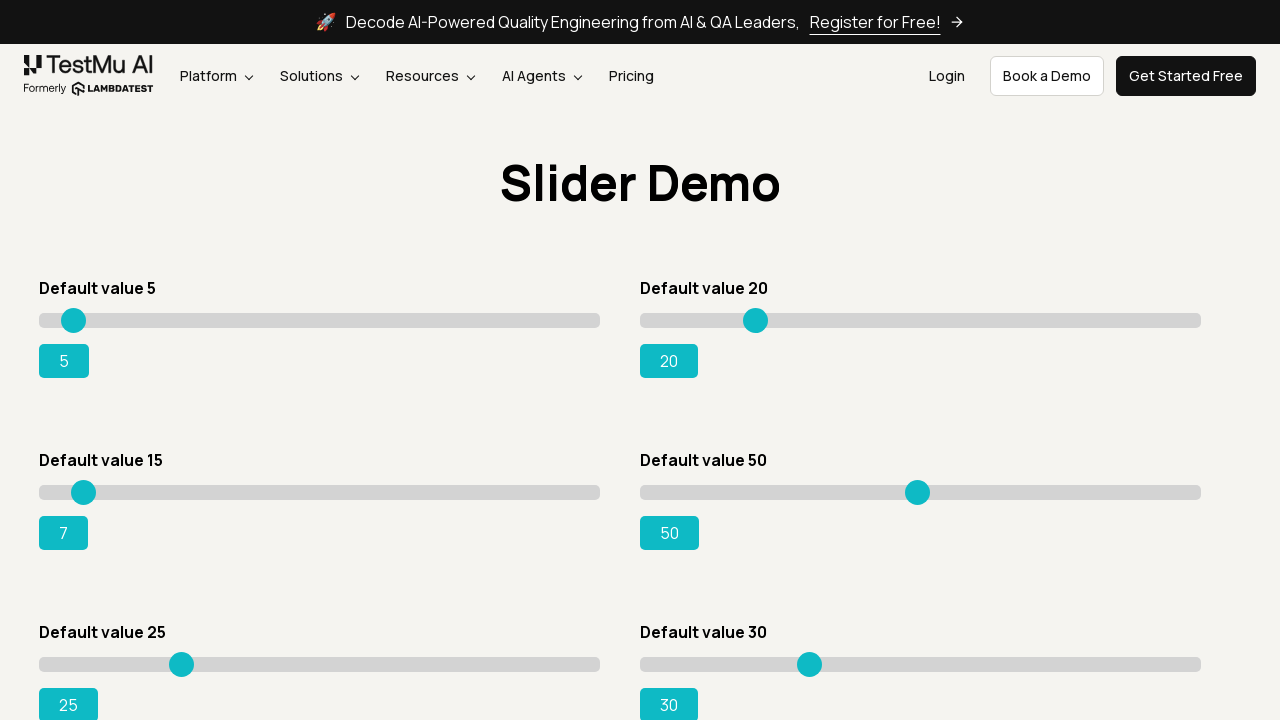

Dragged slider increment 4/31, offset now 60px at (99, 485)
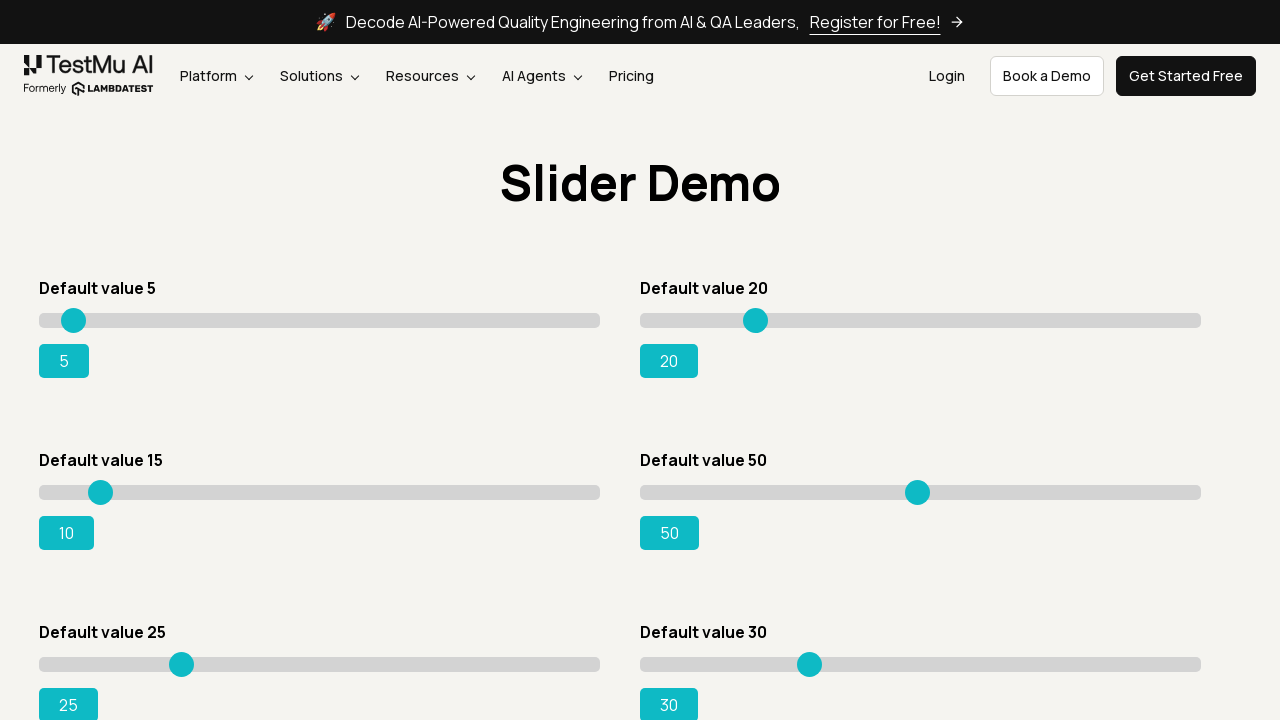

Dragged slider increment 5/31, offset now 75px at (114, 485)
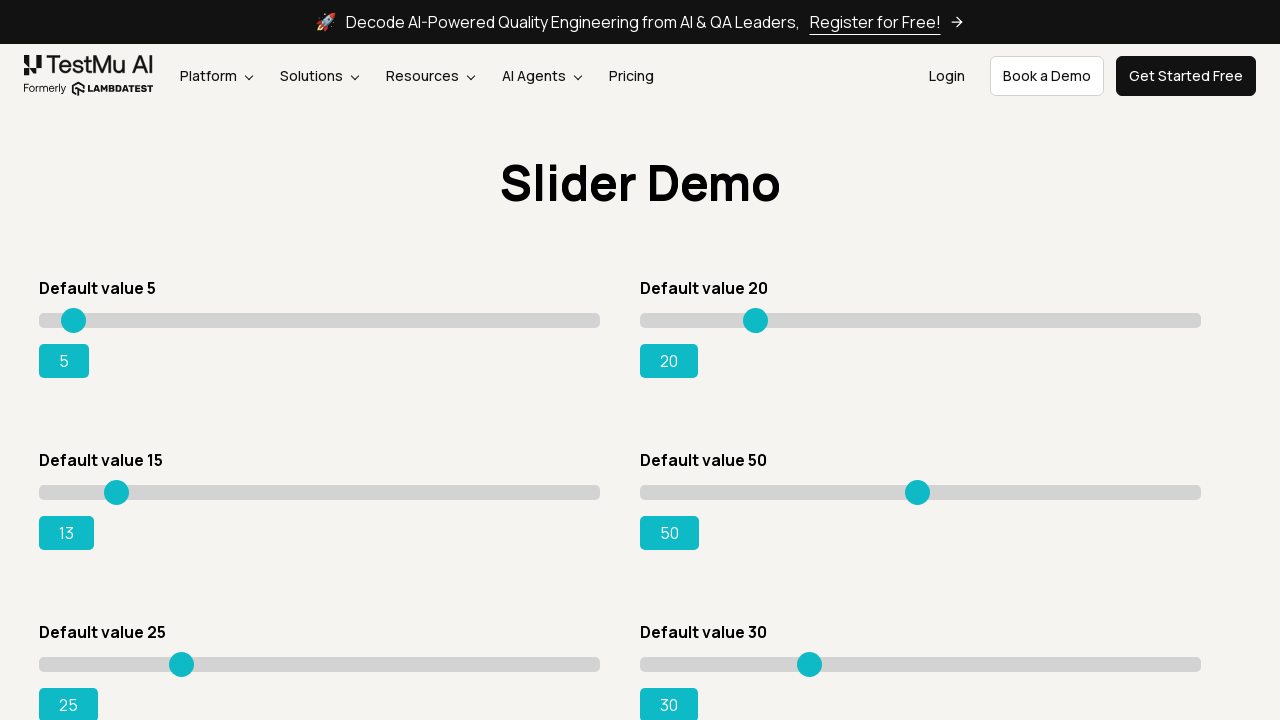

Dragged slider increment 6/31, offset now 90px at (129, 485)
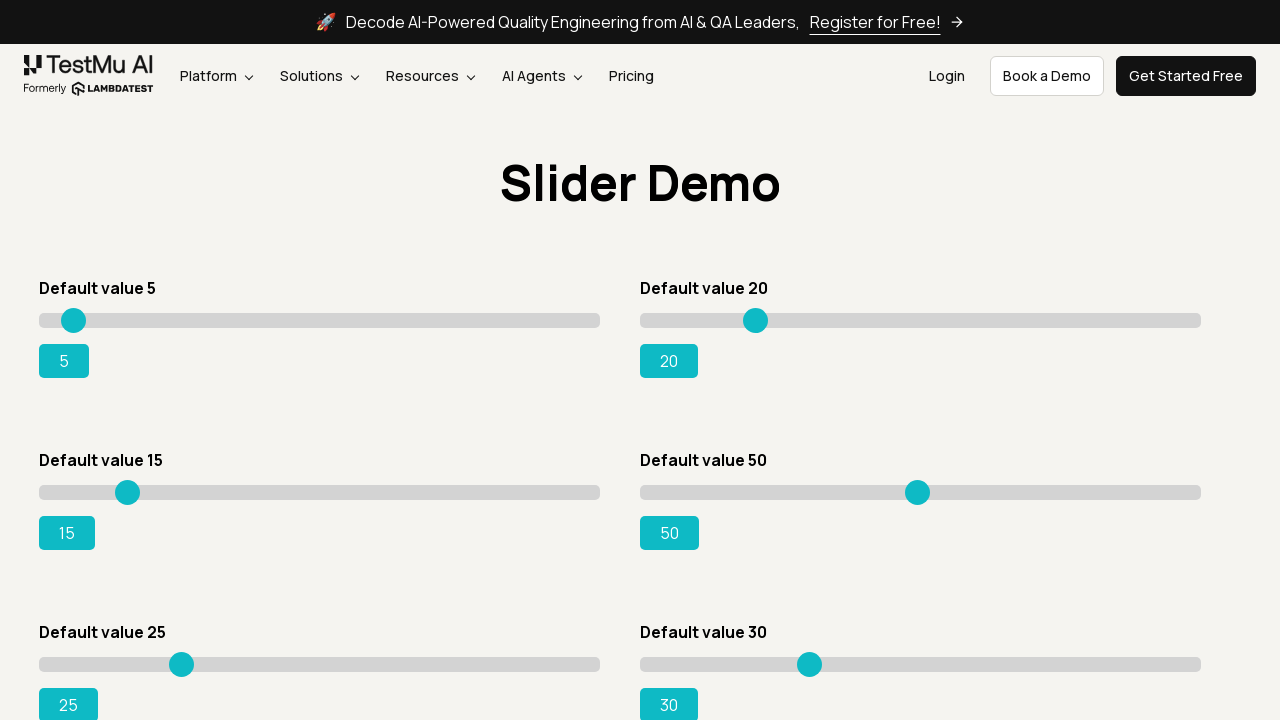

Dragged slider increment 7/31, offset now 105px at (144, 485)
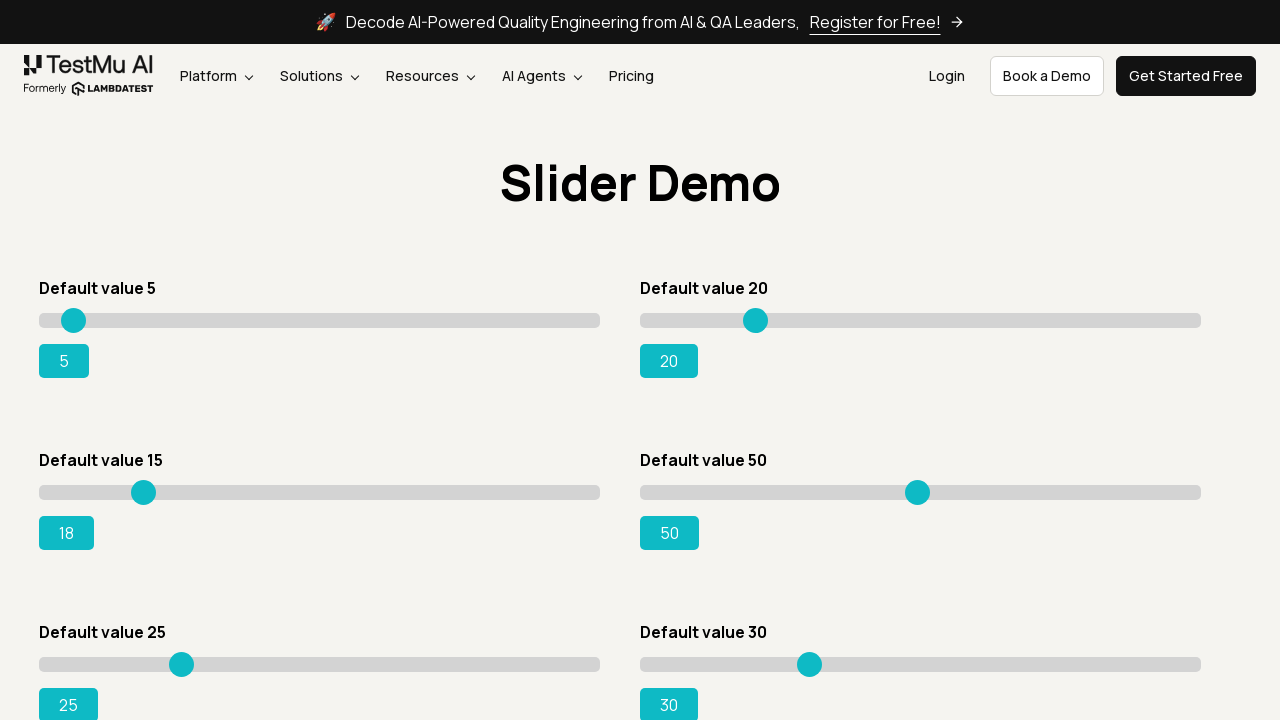

Dragged slider increment 8/31, offset now 120px at (159, 485)
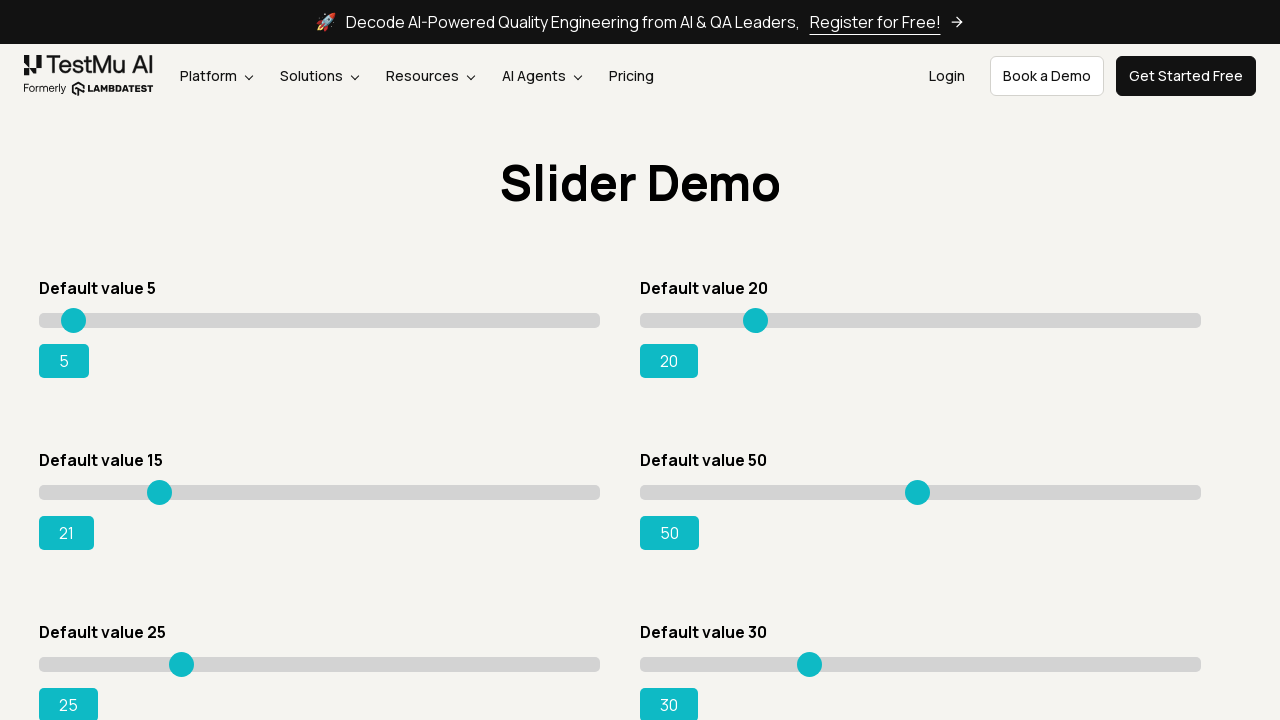

Dragged slider increment 9/31, offset now 135px at (174, 485)
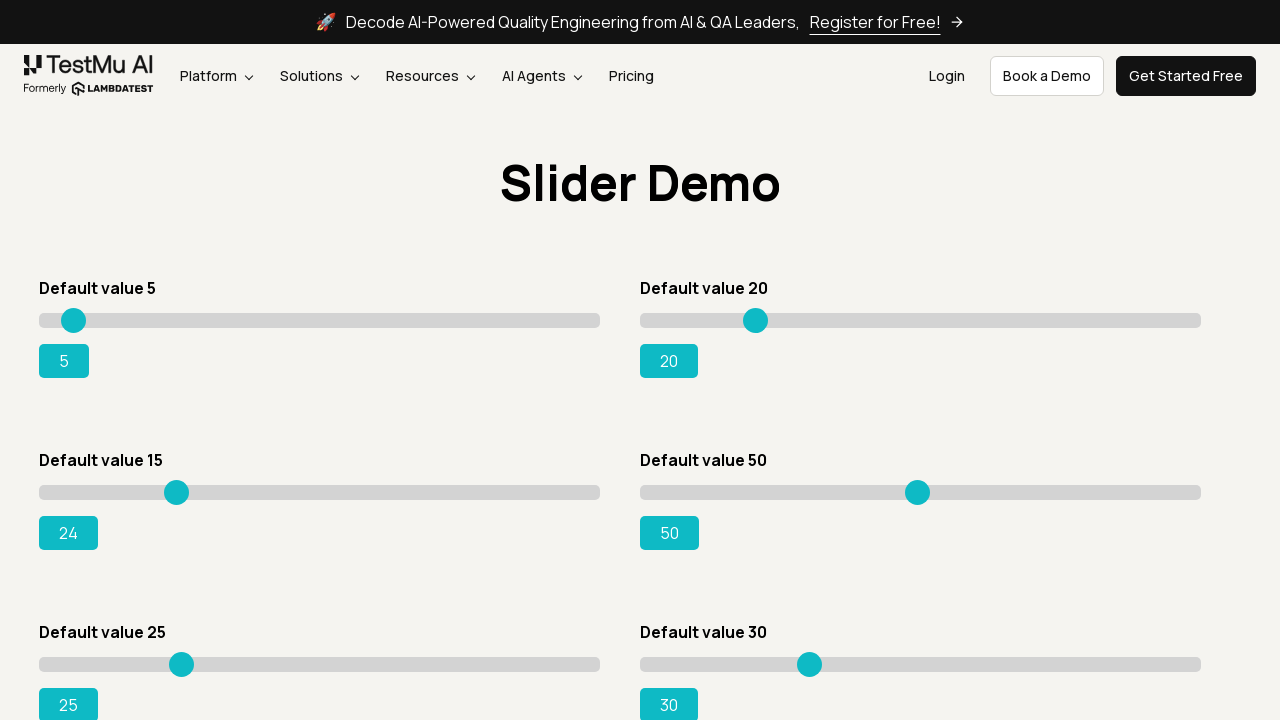

Dragged slider increment 10/31, offset now 150px at (189, 485)
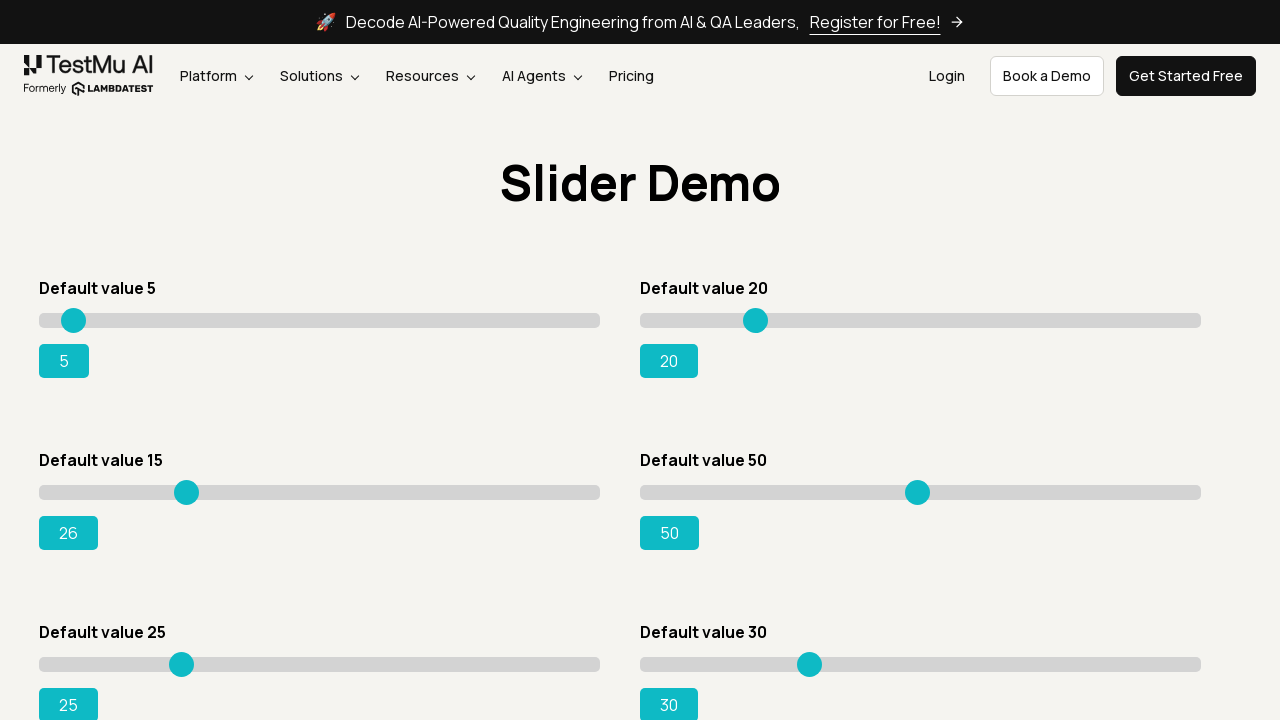

Dragged slider increment 11/31, offset now 165px at (204, 485)
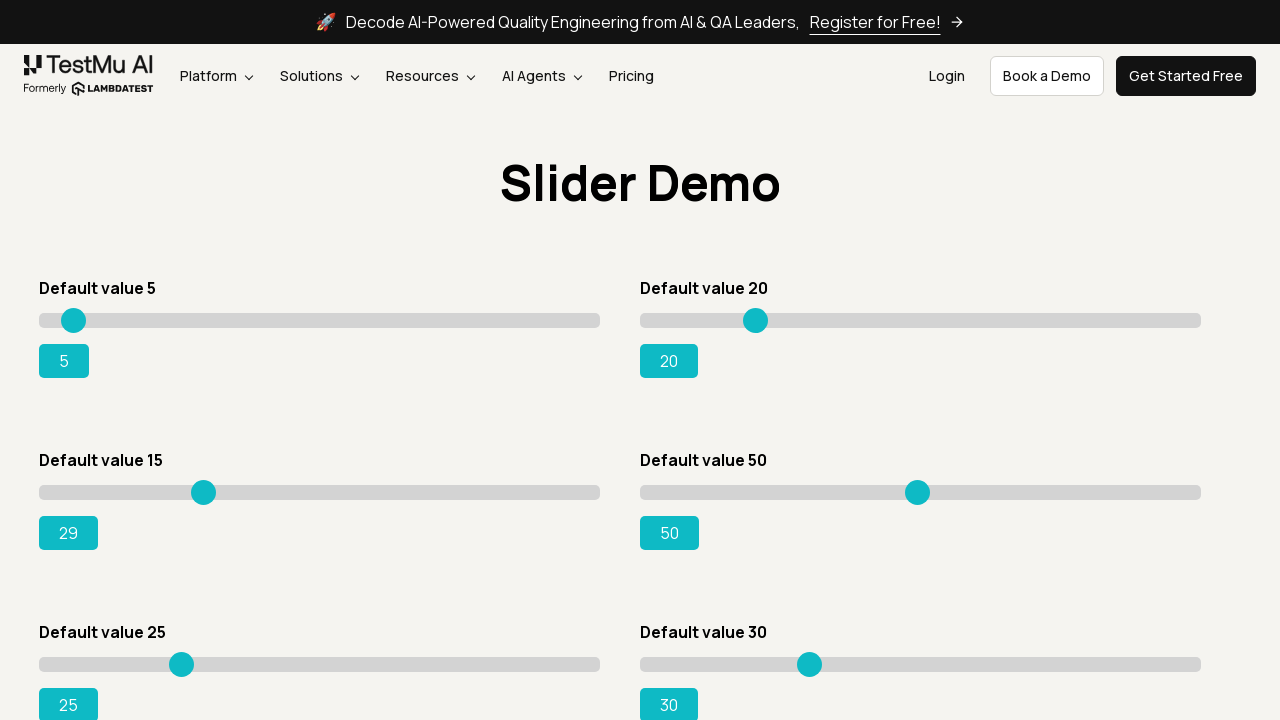

Dragged slider increment 12/31, offset now 180px at (219, 485)
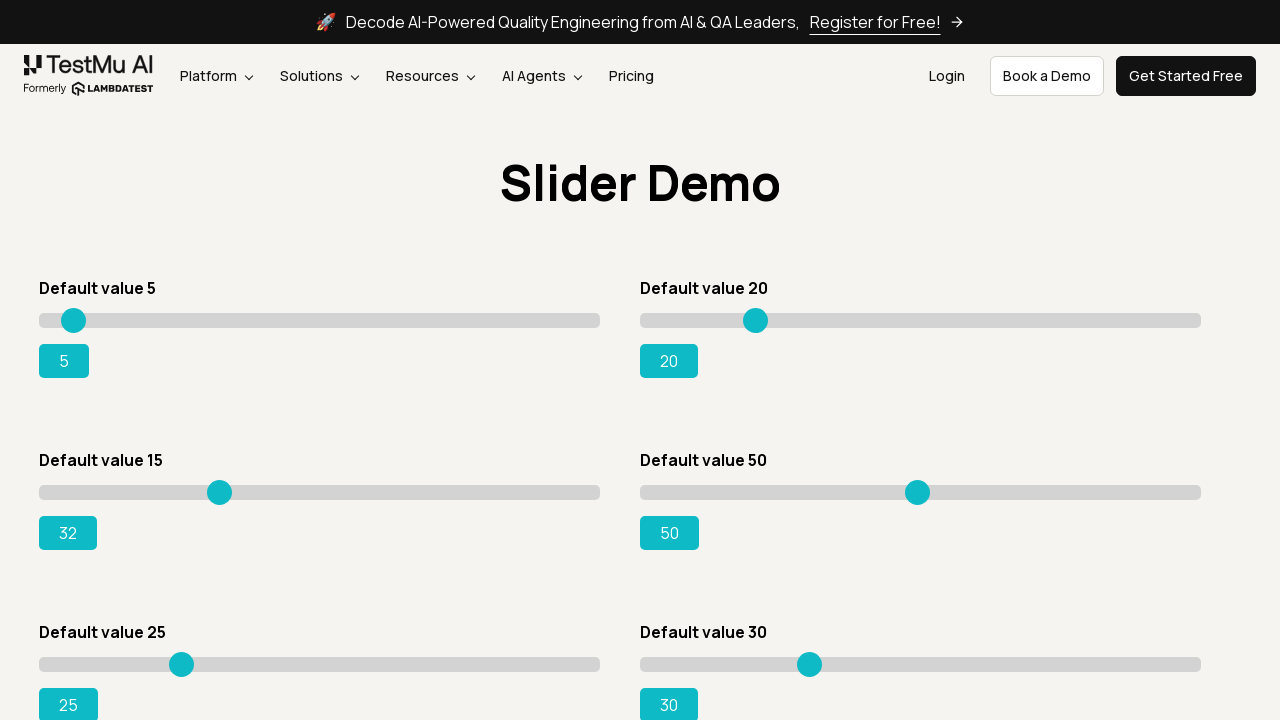

Dragged slider increment 13/31, offset now 195px at (234, 485)
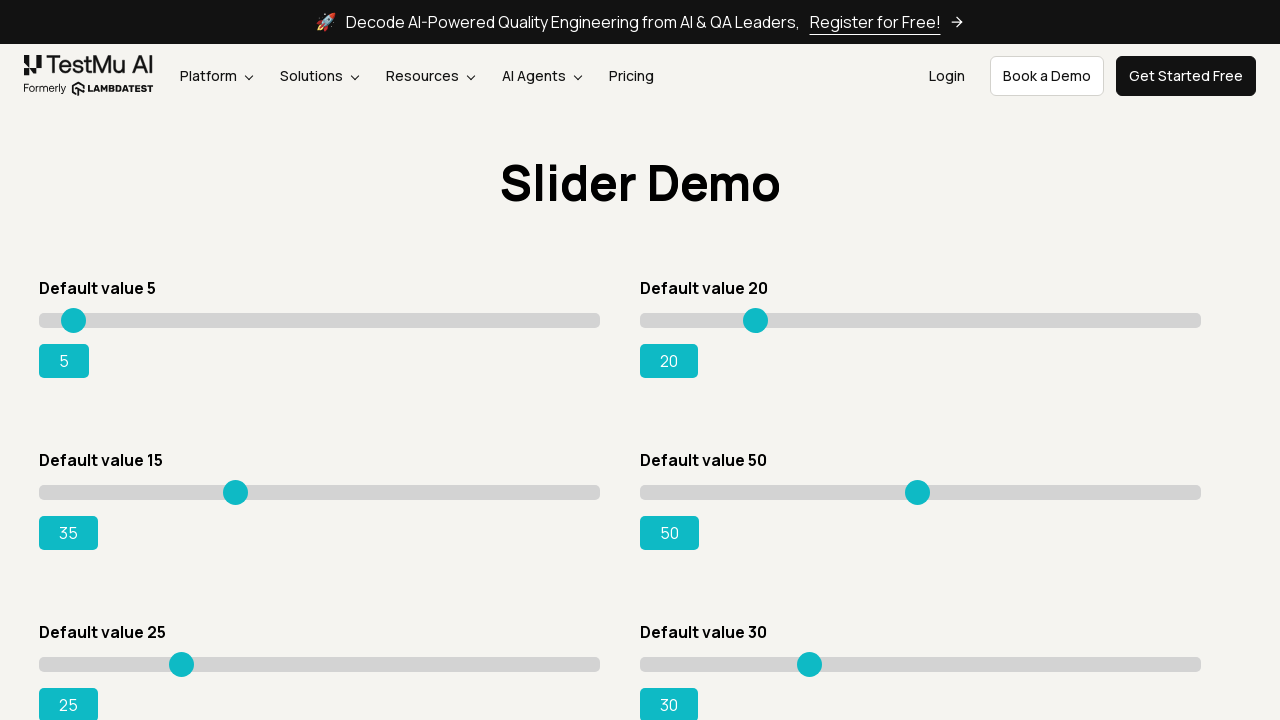

Dragged slider increment 14/31, offset now 210px at (249, 485)
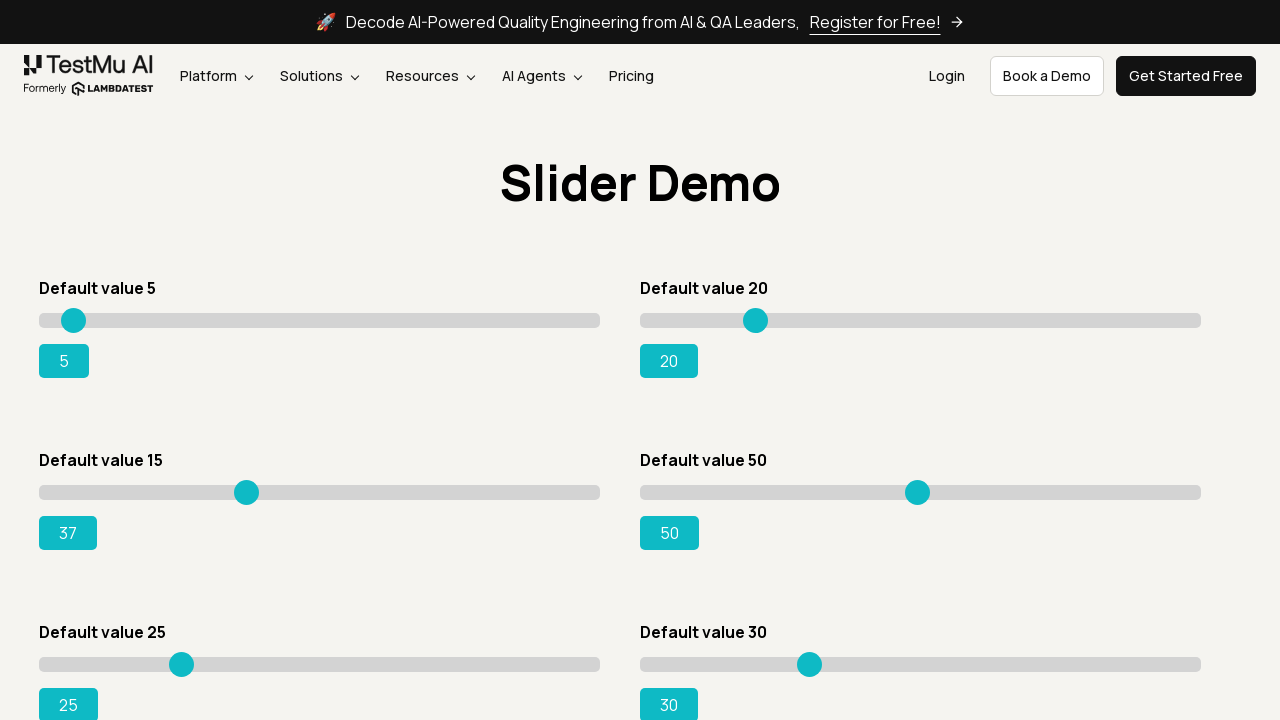

Dragged slider increment 15/31, offset now 225px at (264, 485)
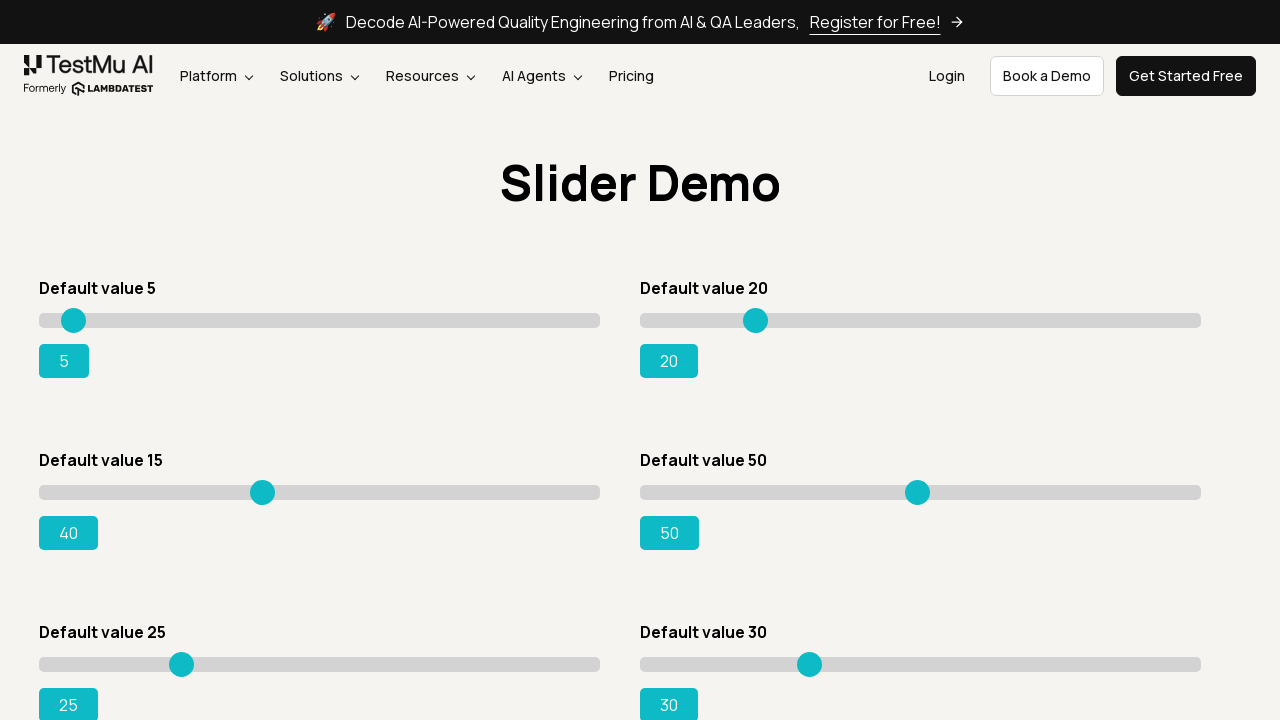

Dragged slider increment 16/31, offset now 240px at (279, 485)
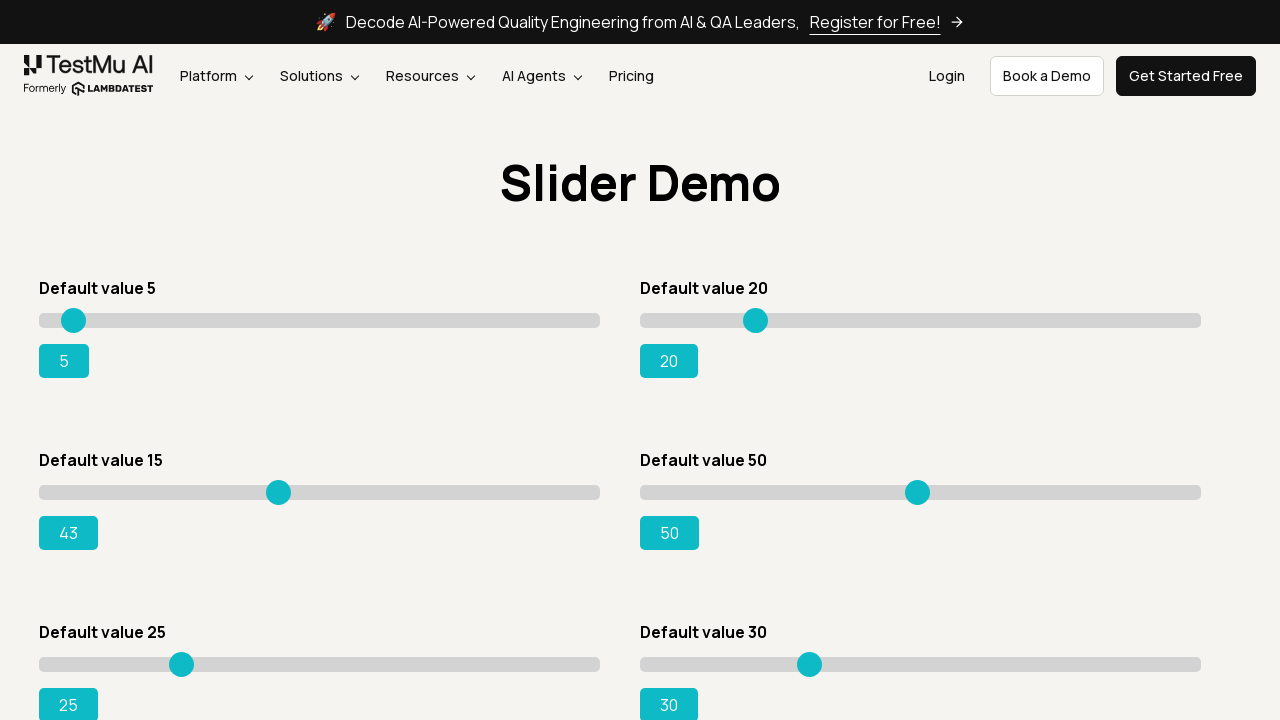

Dragged slider increment 17/31, offset now 255px at (294, 485)
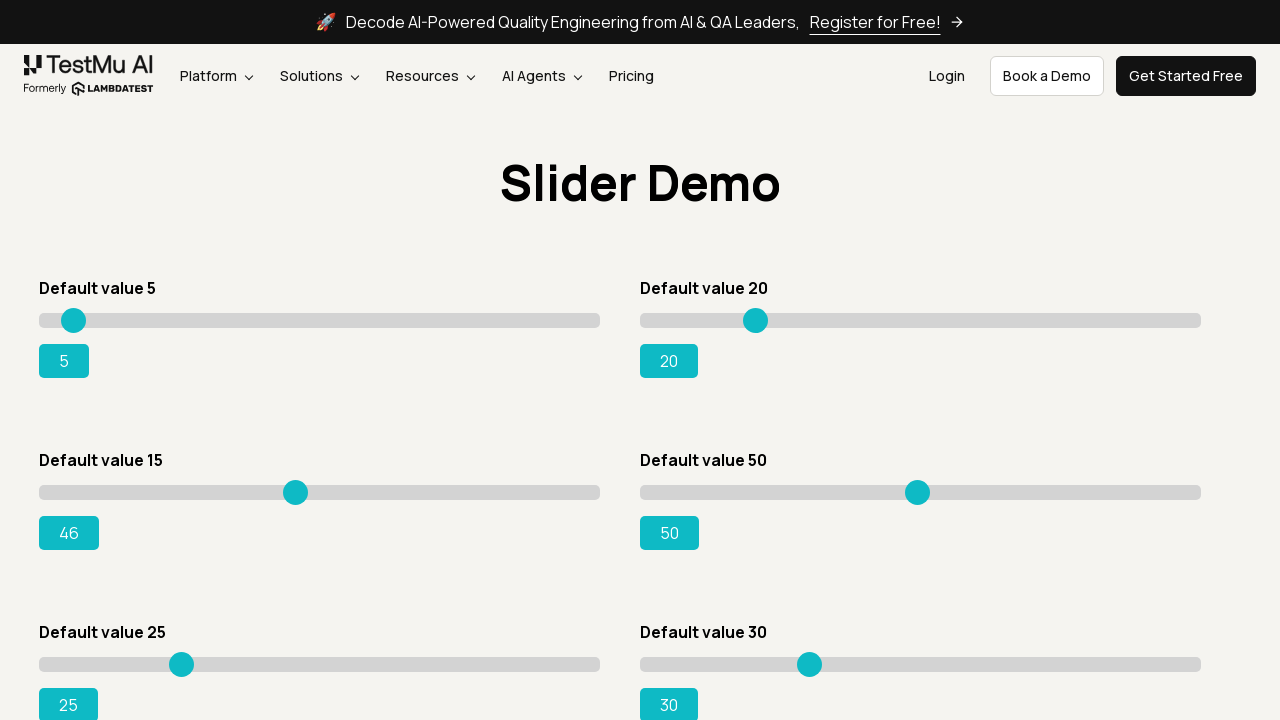

Dragged slider increment 18/31, offset now 270px at (309, 485)
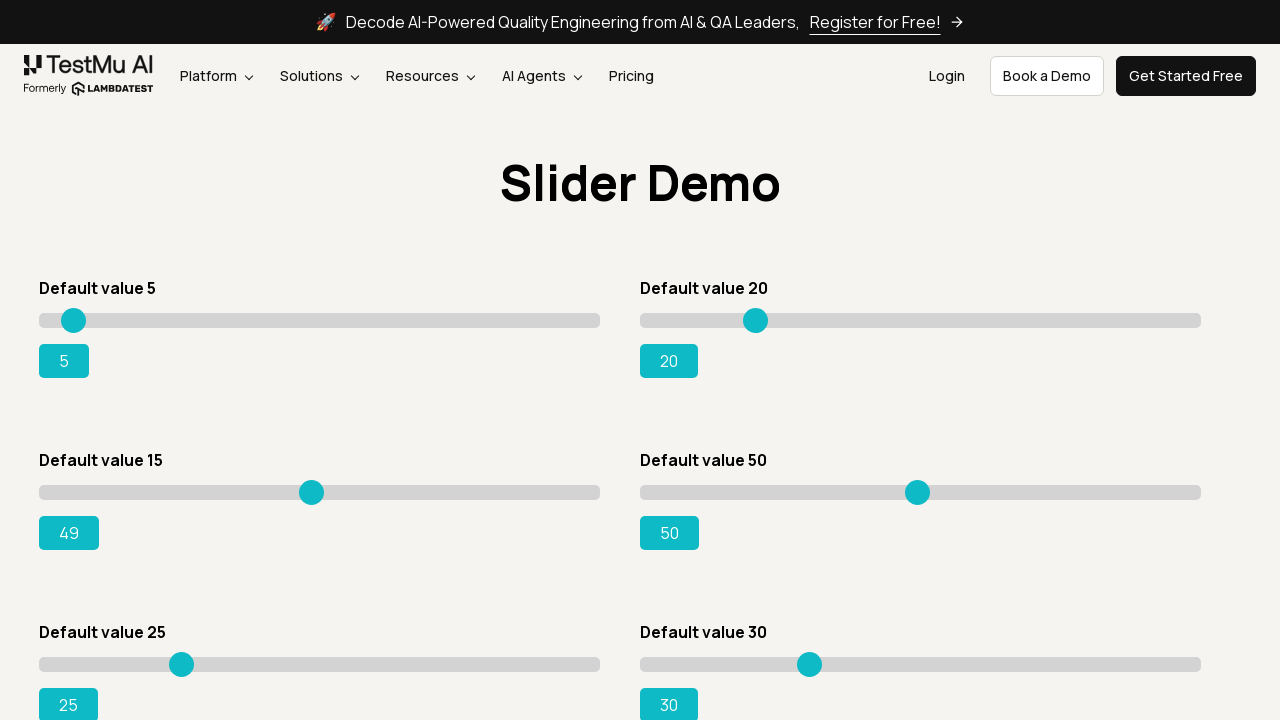

Dragged slider increment 19/31, offset now 285px at (324, 485)
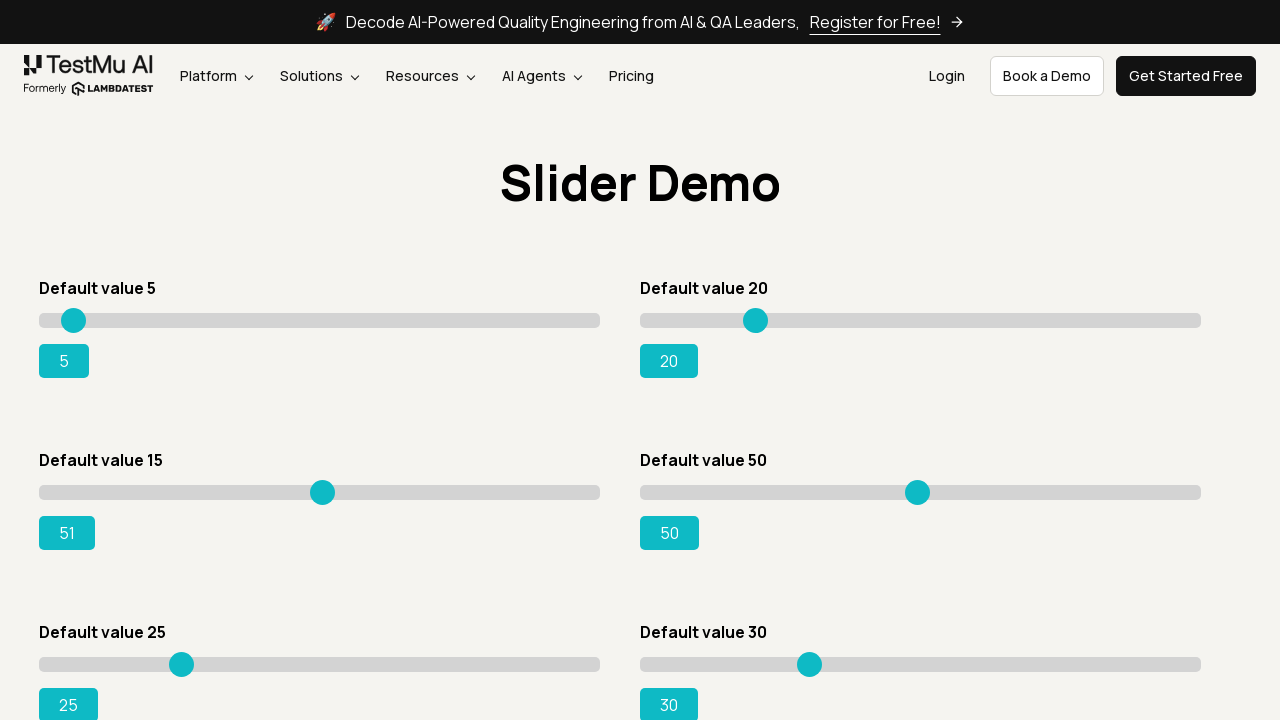

Dragged slider increment 20/31, offset now 300px at (339, 485)
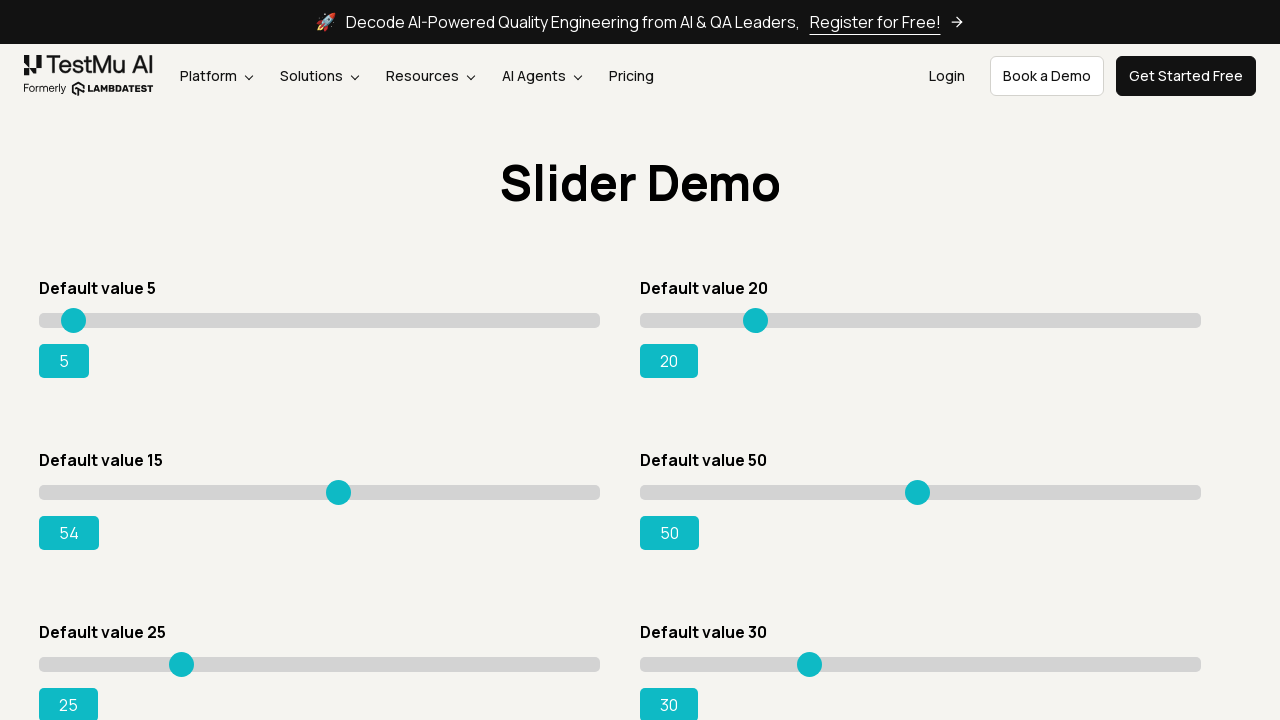

Dragged slider increment 21/31, offset now 315px at (354, 485)
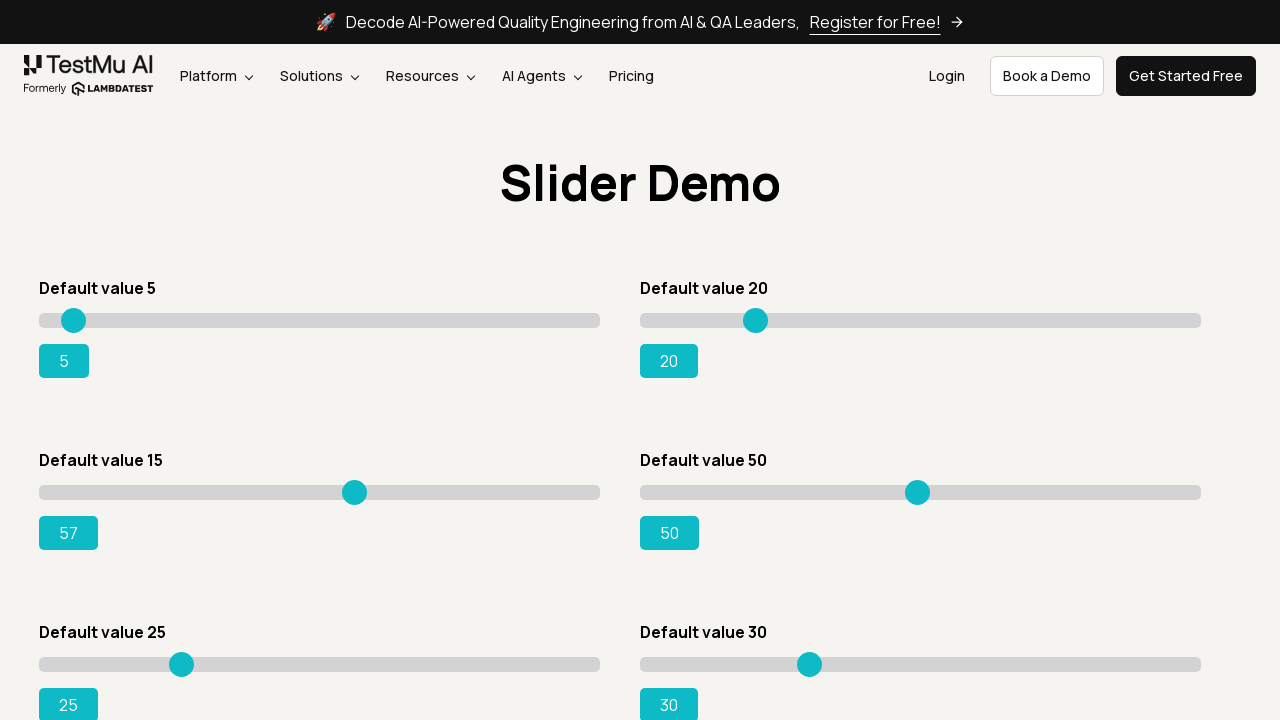

Dragged slider increment 22/31, offset now 330px at (369, 485)
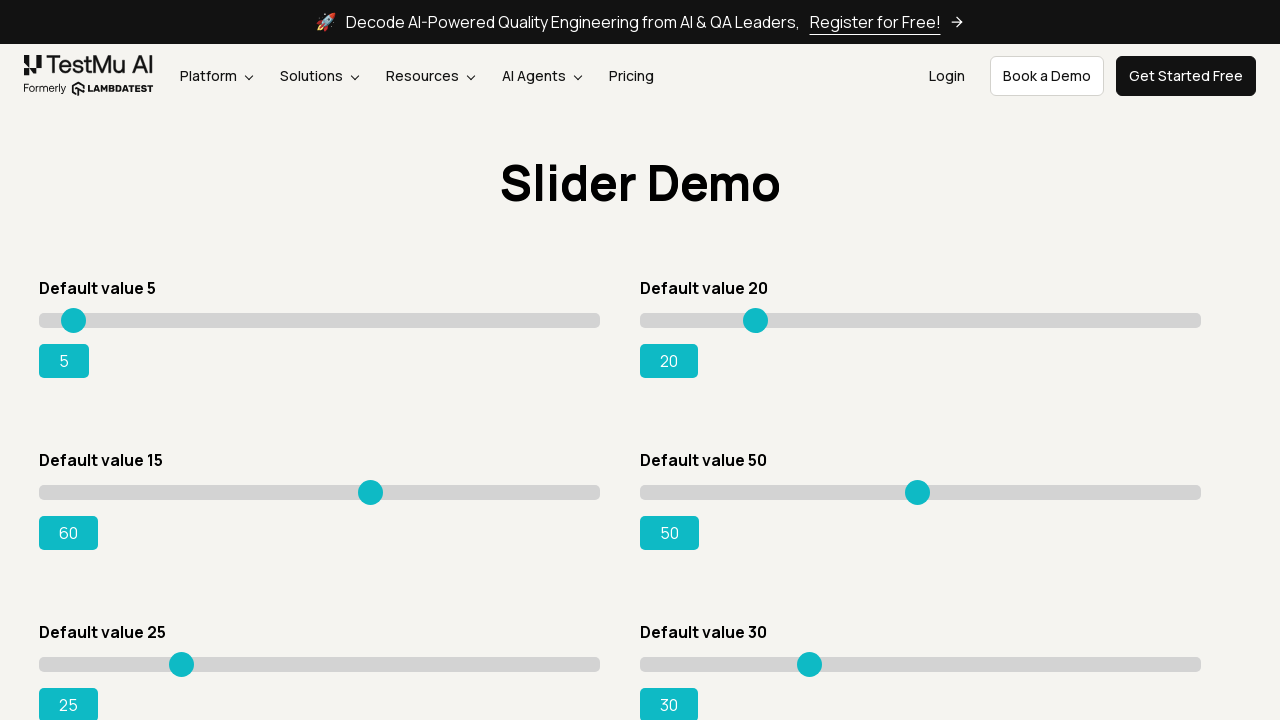

Dragged slider increment 23/31, offset now 345px at (384, 485)
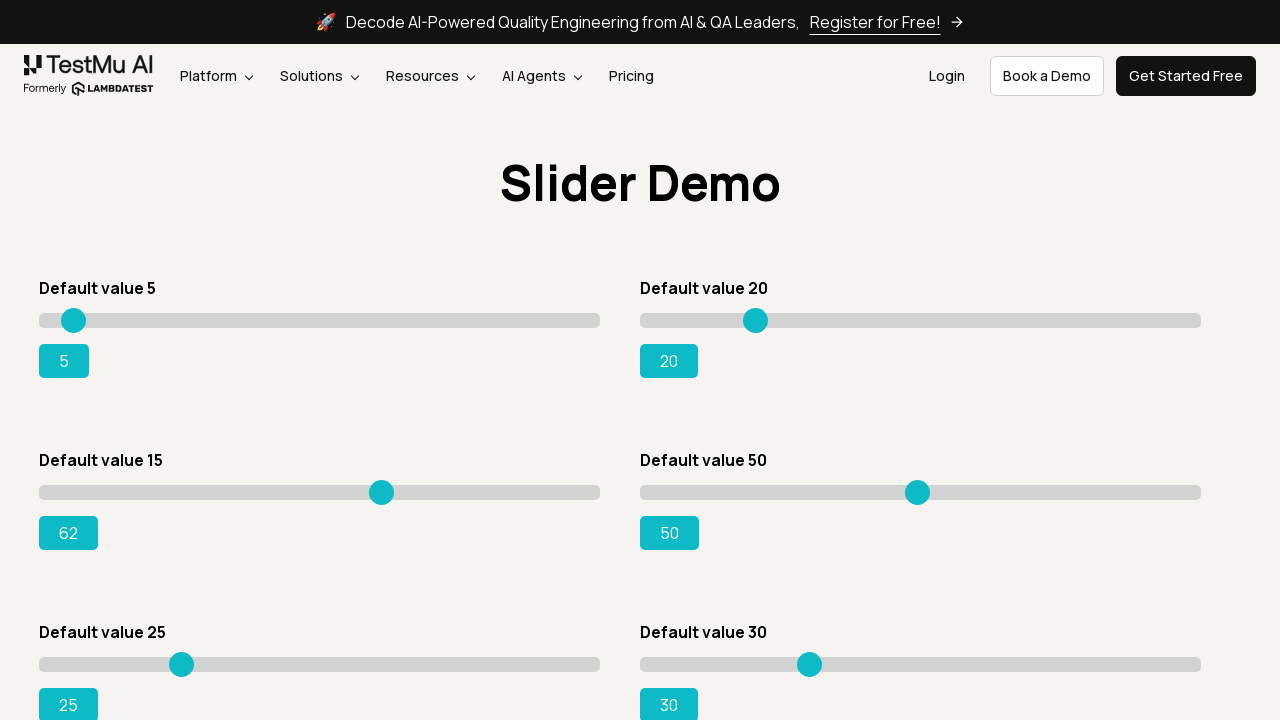

Dragged slider increment 24/31, offset now 360px at (399, 485)
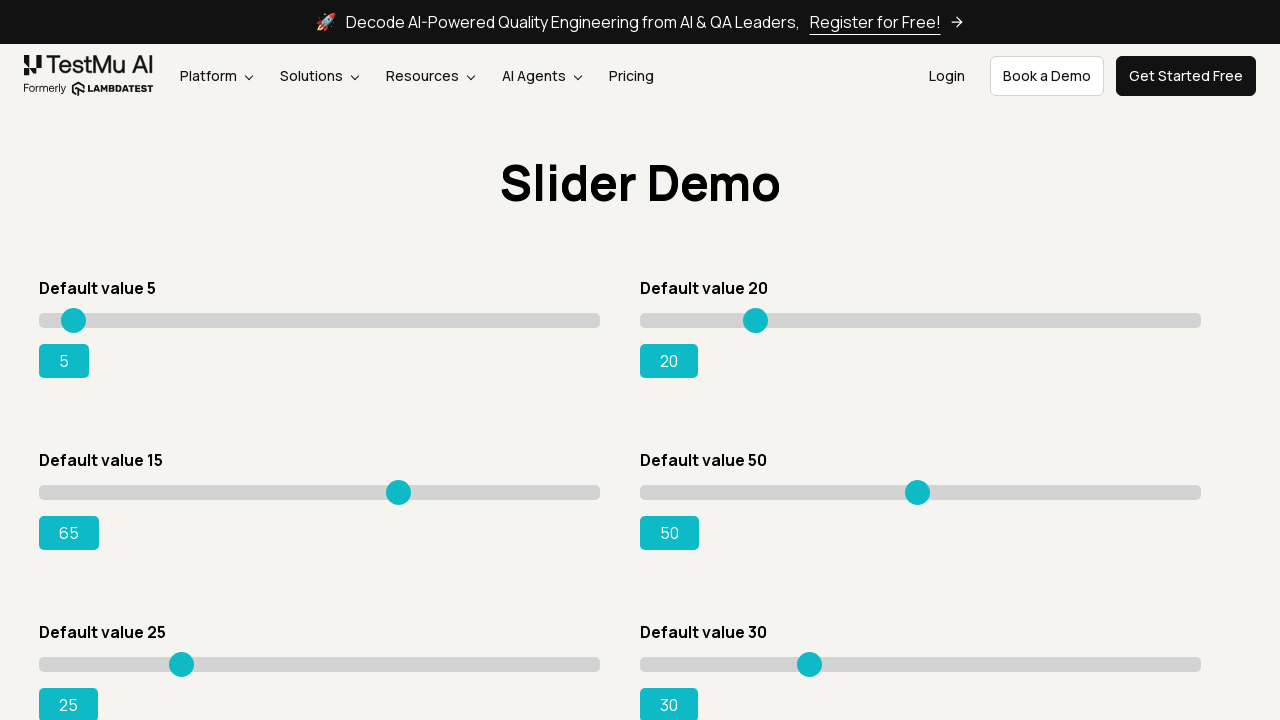

Dragged slider increment 25/31, offset now 375px at (414, 485)
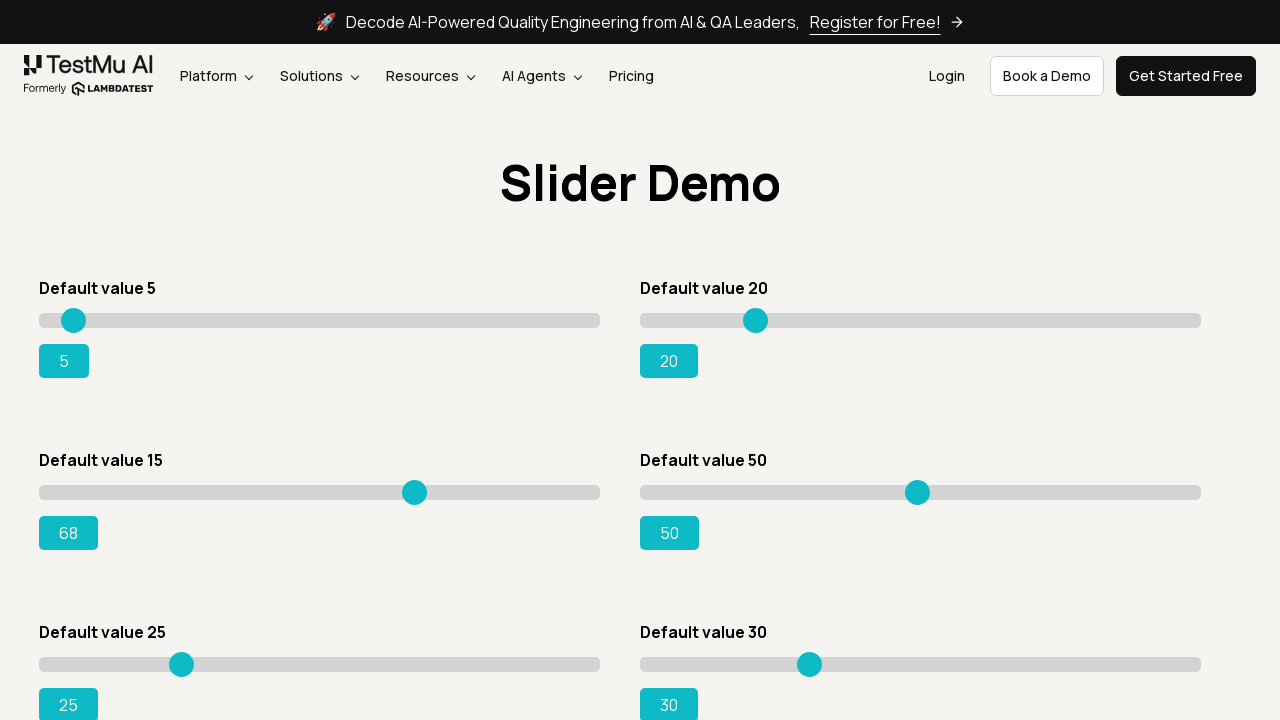

Dragged slider increment 26/31, offset now 390px at (429, 485)
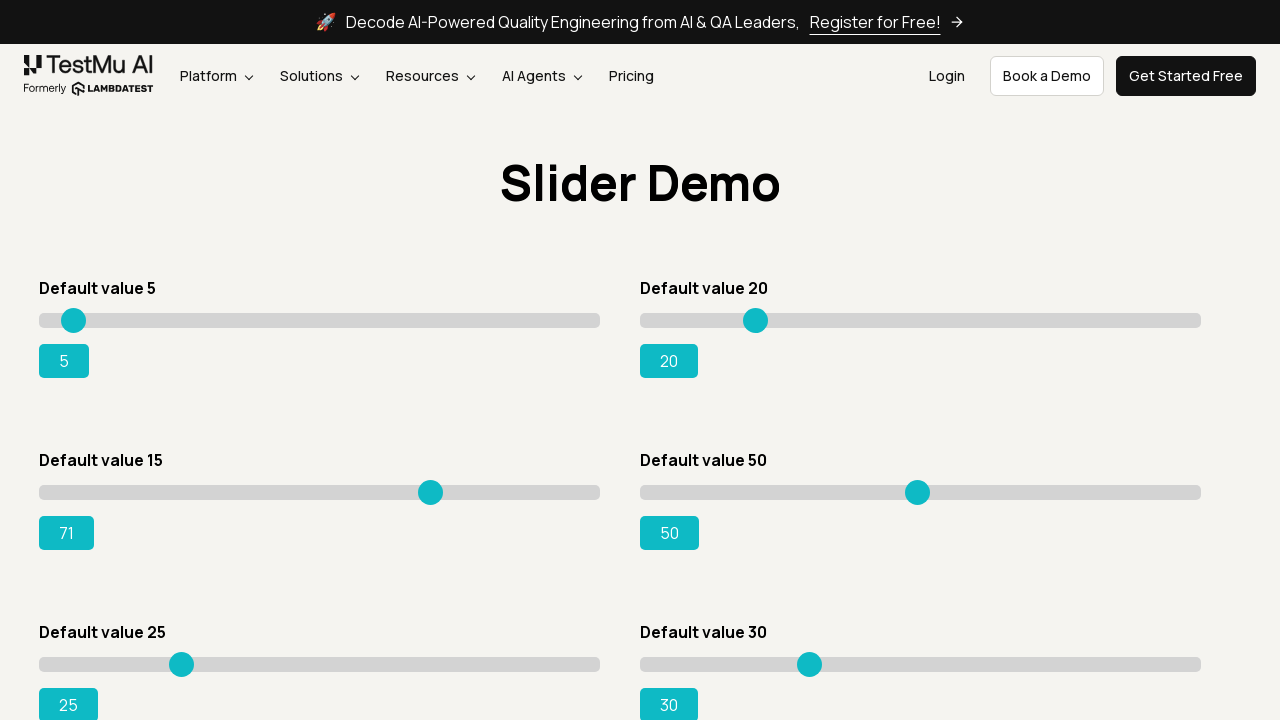

Dragged slider increment 27/31, offset now 405px at (444, 485)
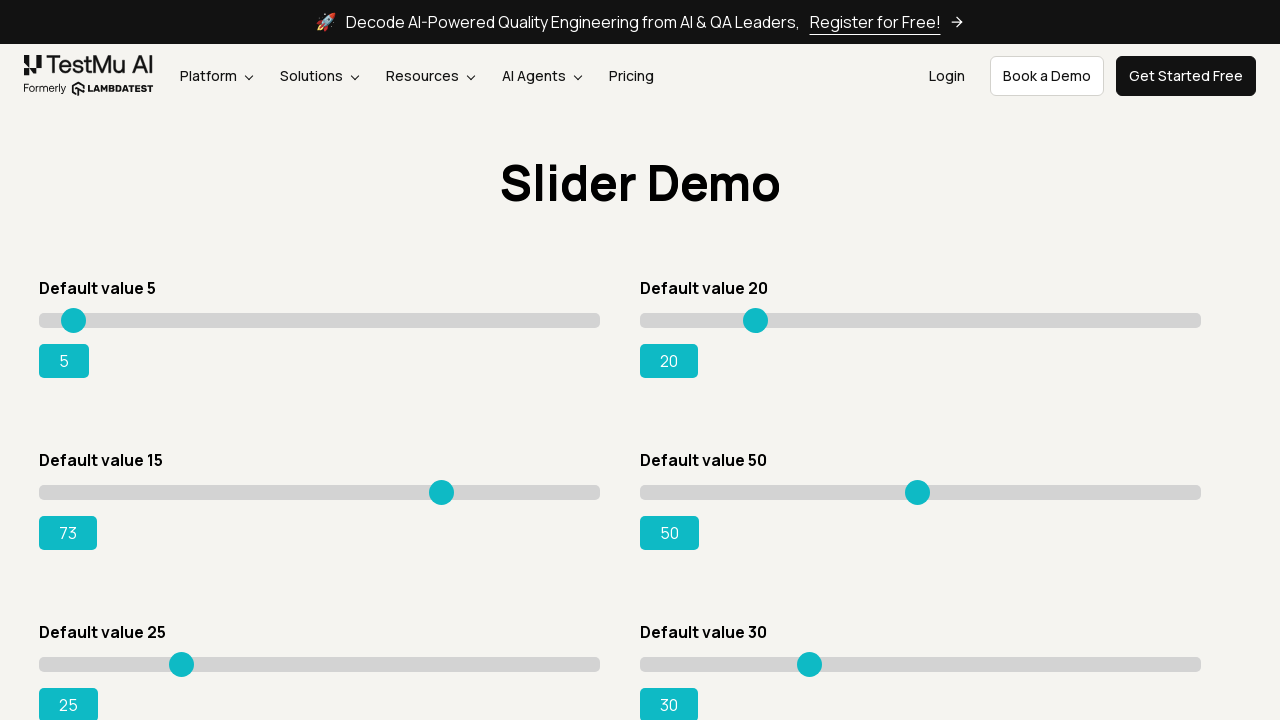

Dragged slider increment 28/31, offset now 420px at (459, 485)
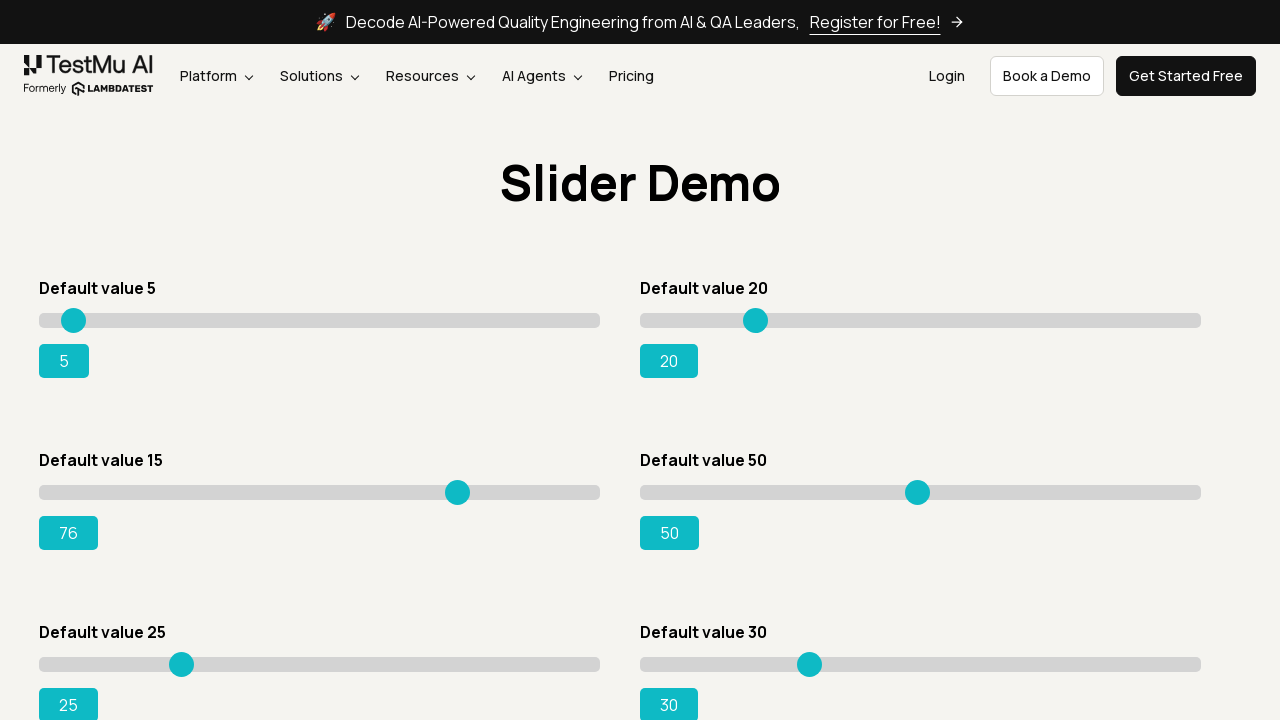

Dragged slider increment 29/31, offset now 435px at (474, 485)
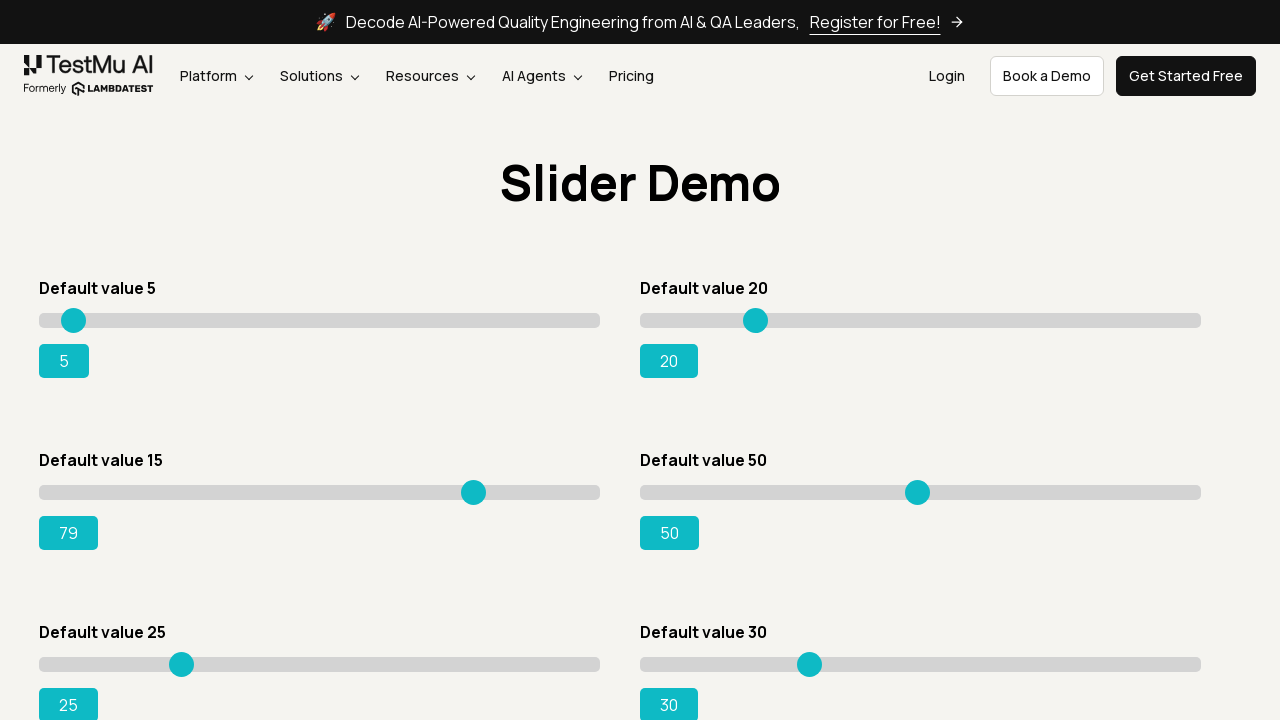

Dragged slider increment 30/31, offset now 450px at (489, 485)
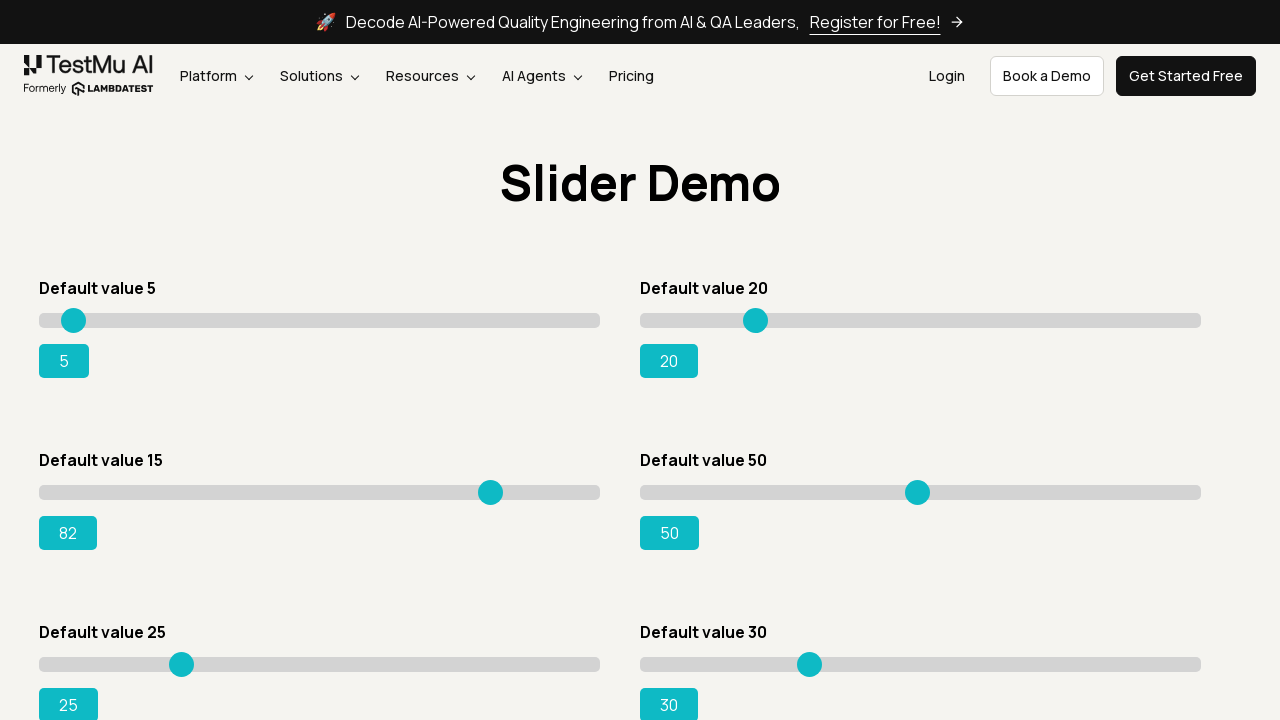

Dragged slider increment 31/31, offset now 465px at (504, 485)
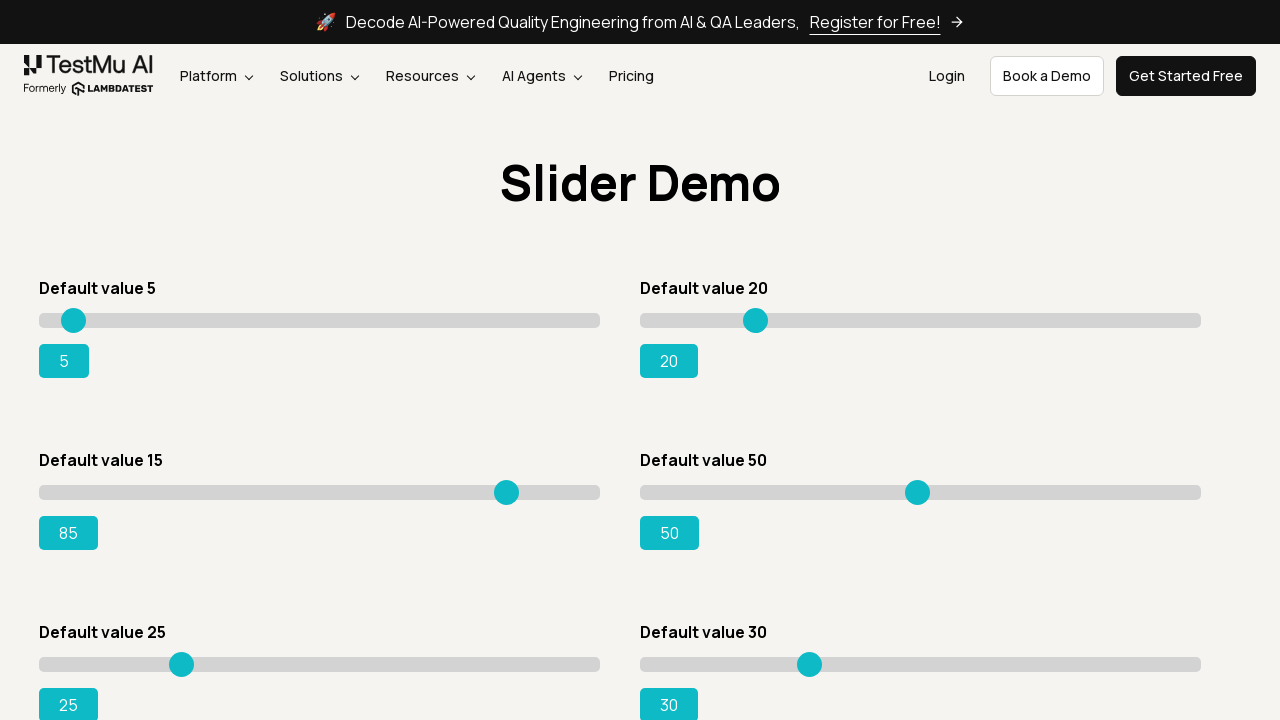

Retrieved output value: 85
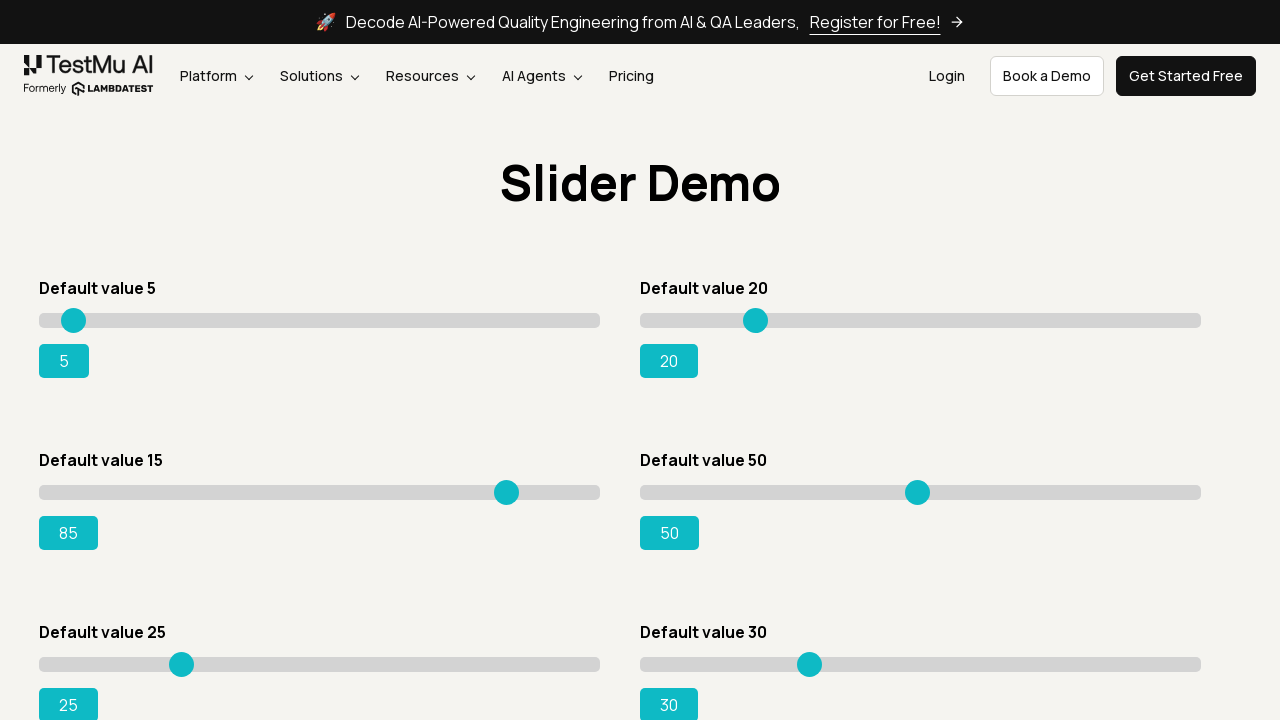

Test failed: Output value is not 95
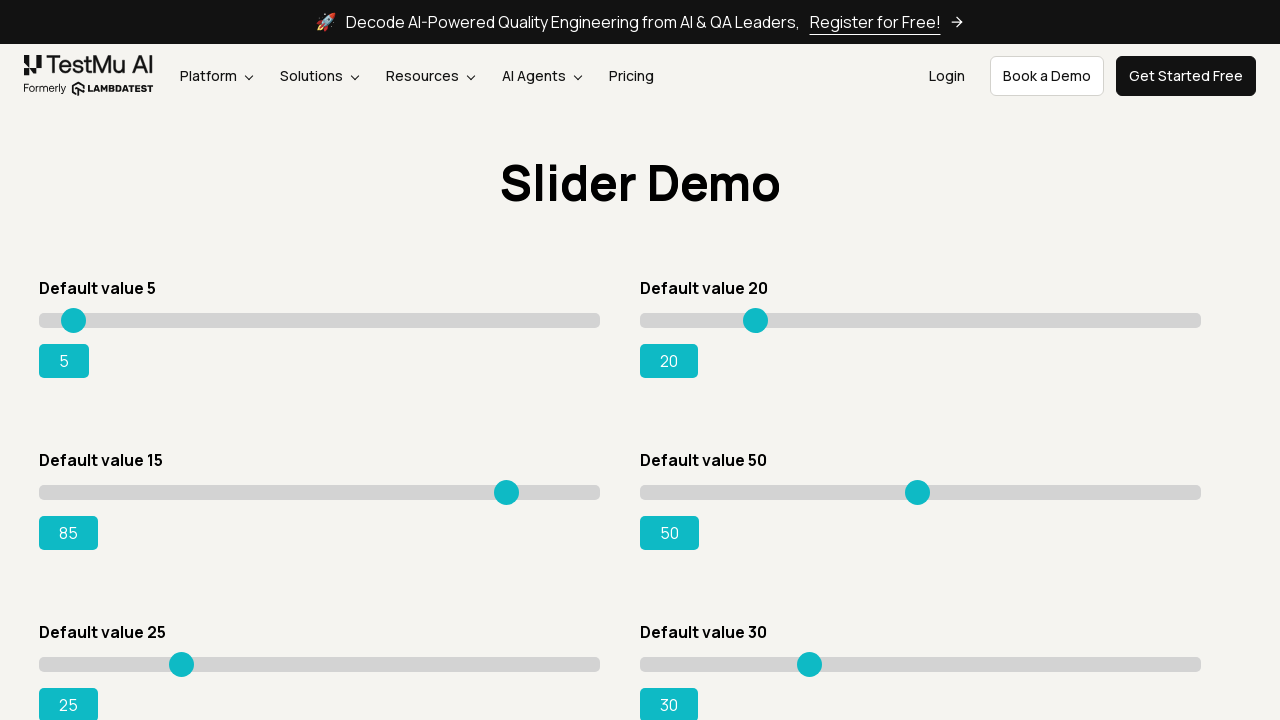

Waited briefly before finishing
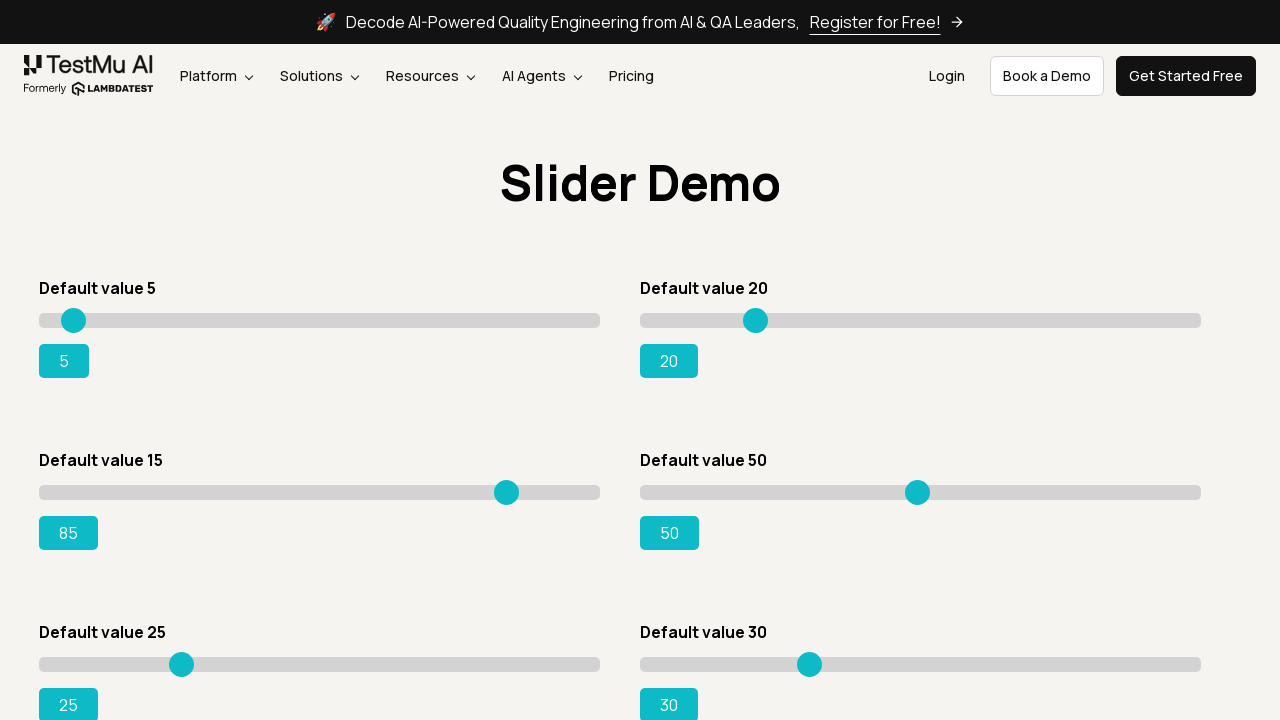

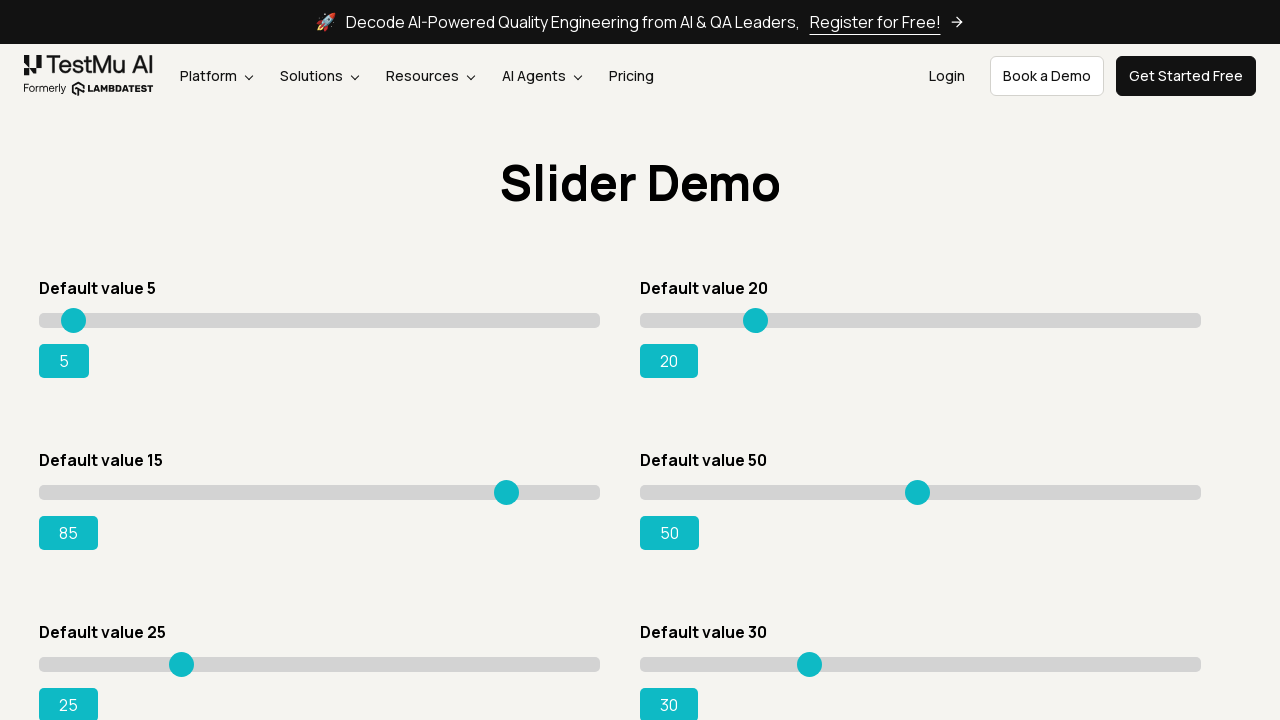